Tests the floating menu functionality by scrolling down the page multiple times and verifying that the floating menu remains visible throughout the scrolling.

Starting URL: https://the-internet.herokuapp.com/floating_menu

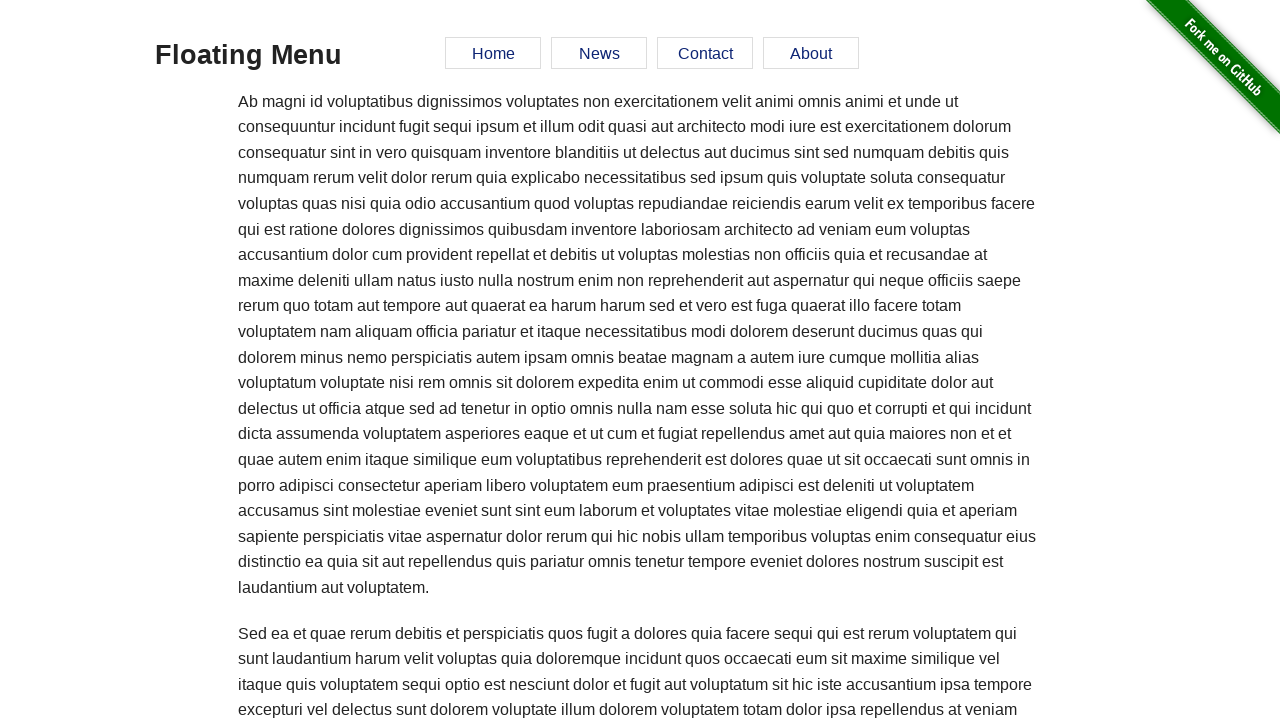

Waited for floating menu (#menu) to load
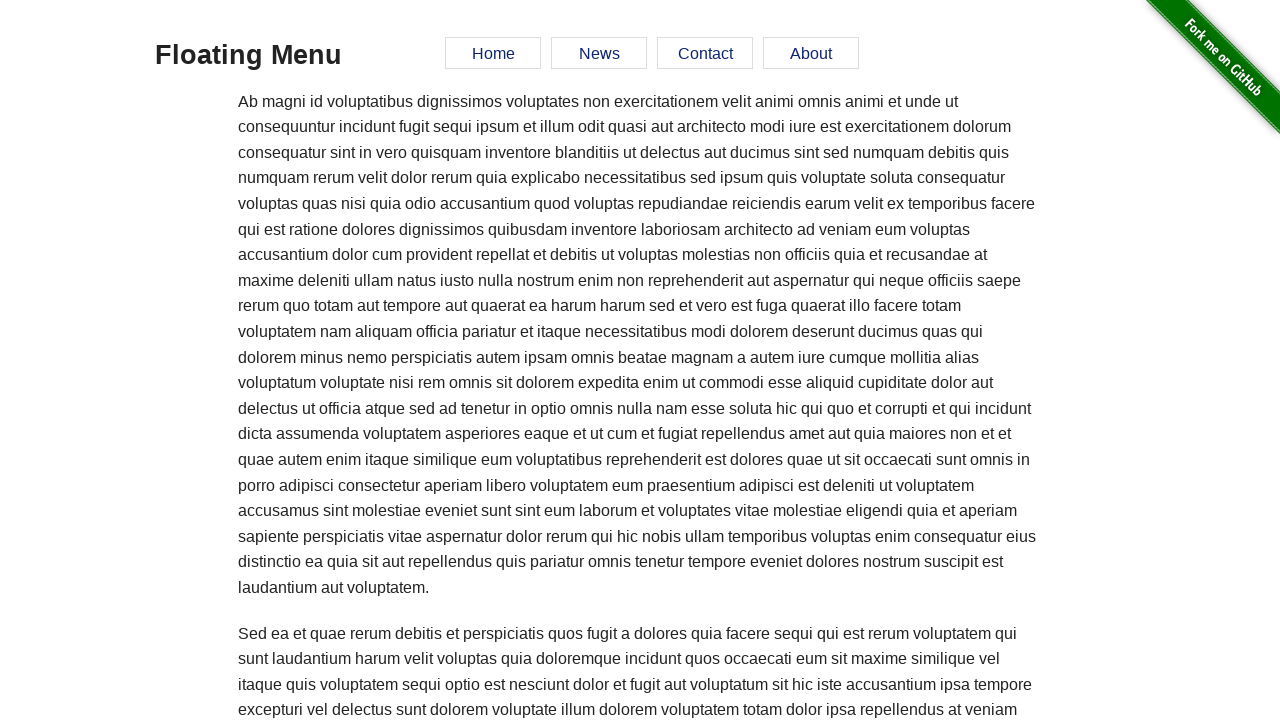

Scrolled down 350 pixels (iteration 1/10)
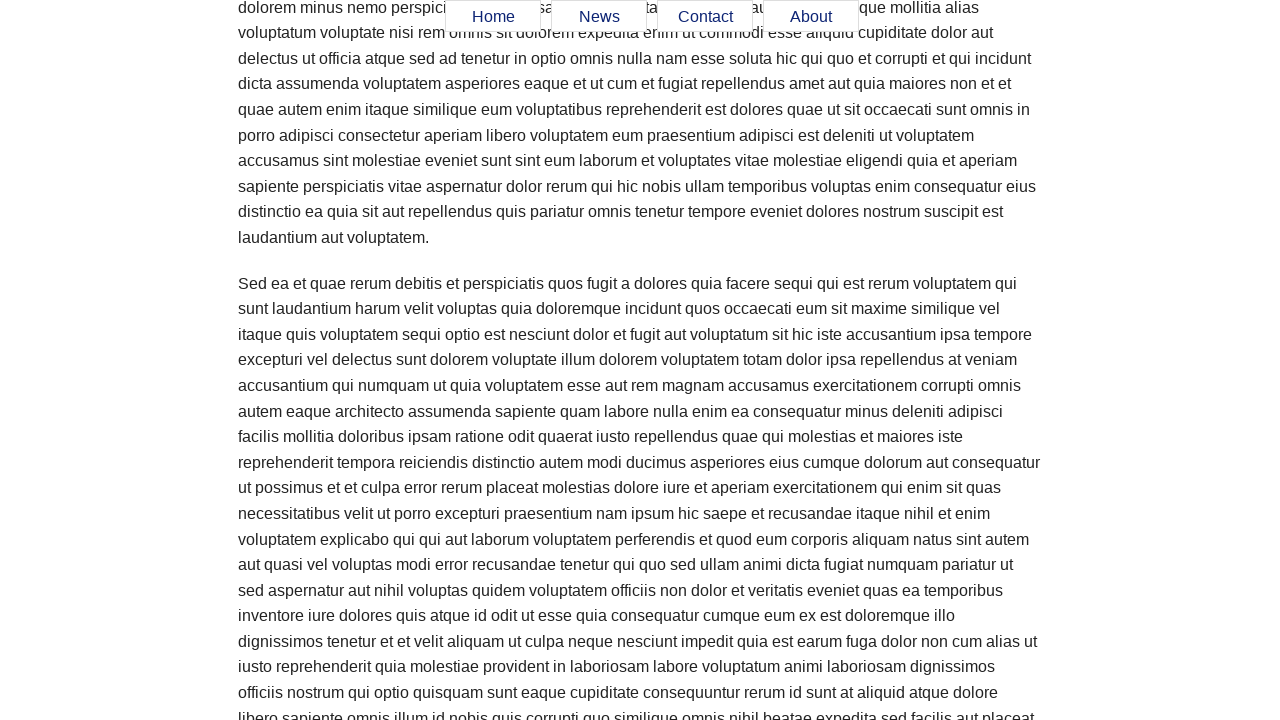

Waited 500ms after scroll
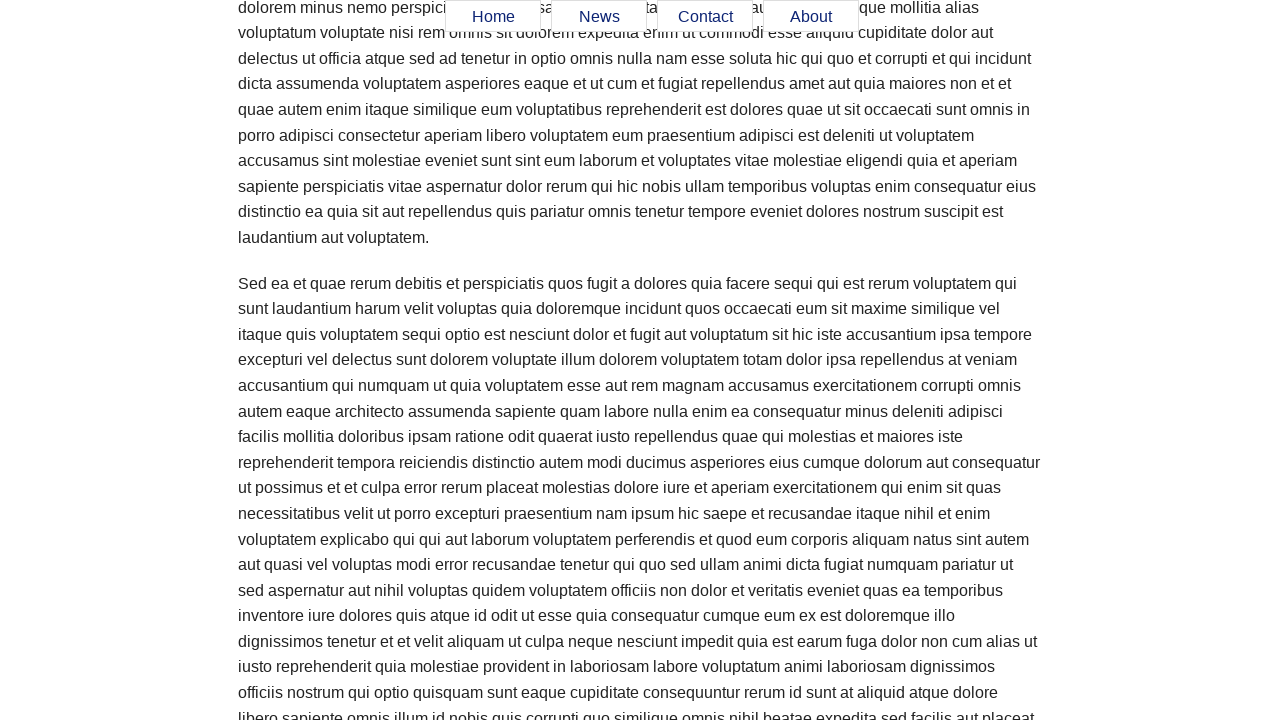

Scrolled down 350 pixels (iteration 2/10)
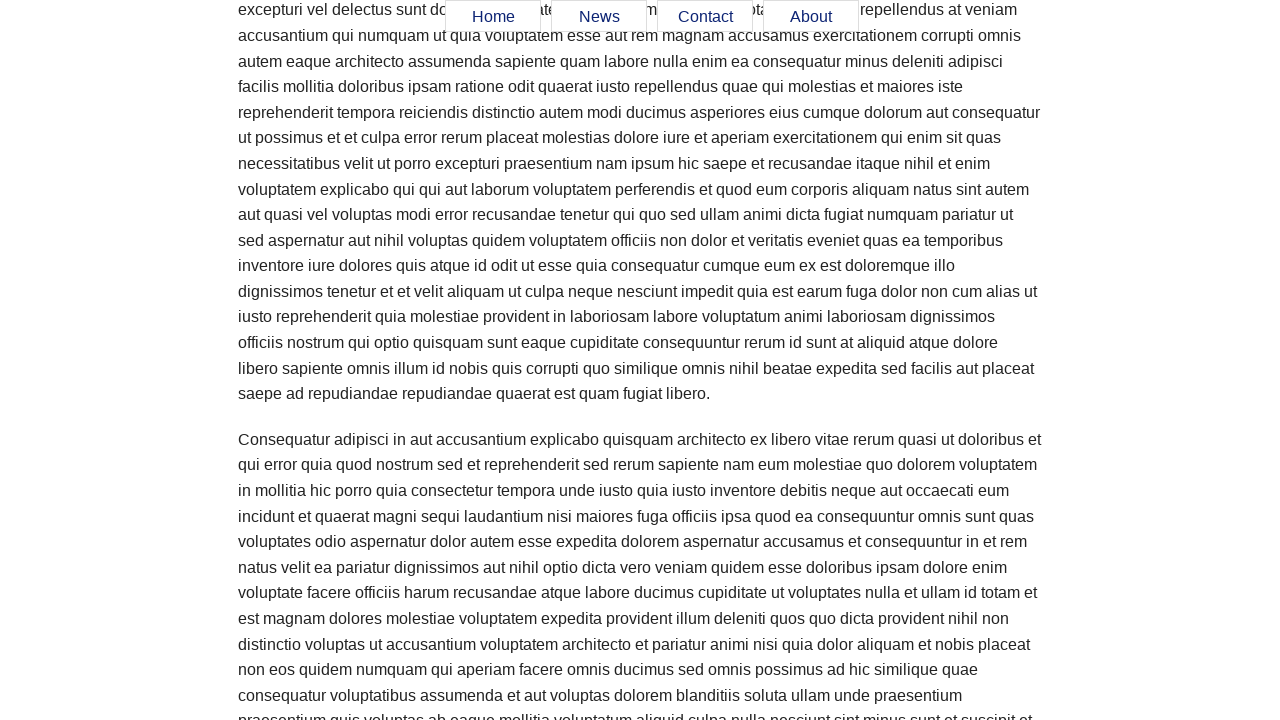

Waited 500ms after scroll
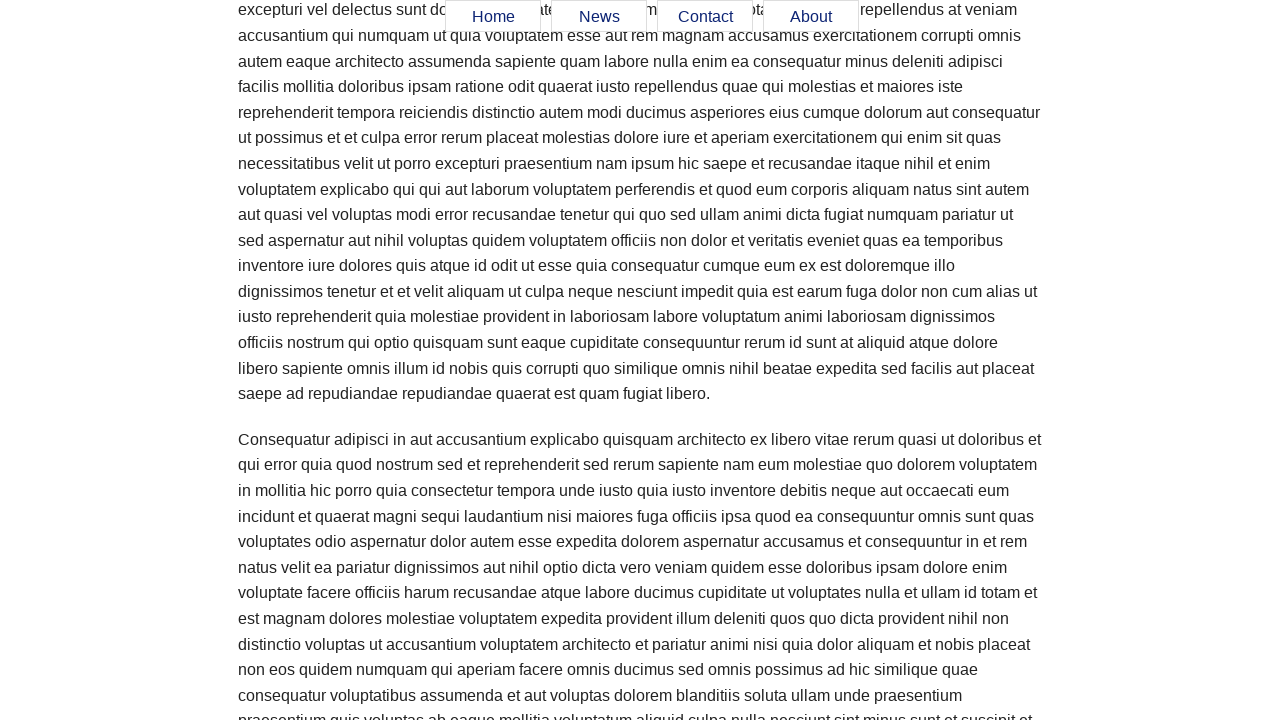

Scrolled down 350 pixels (iteration 3/10)
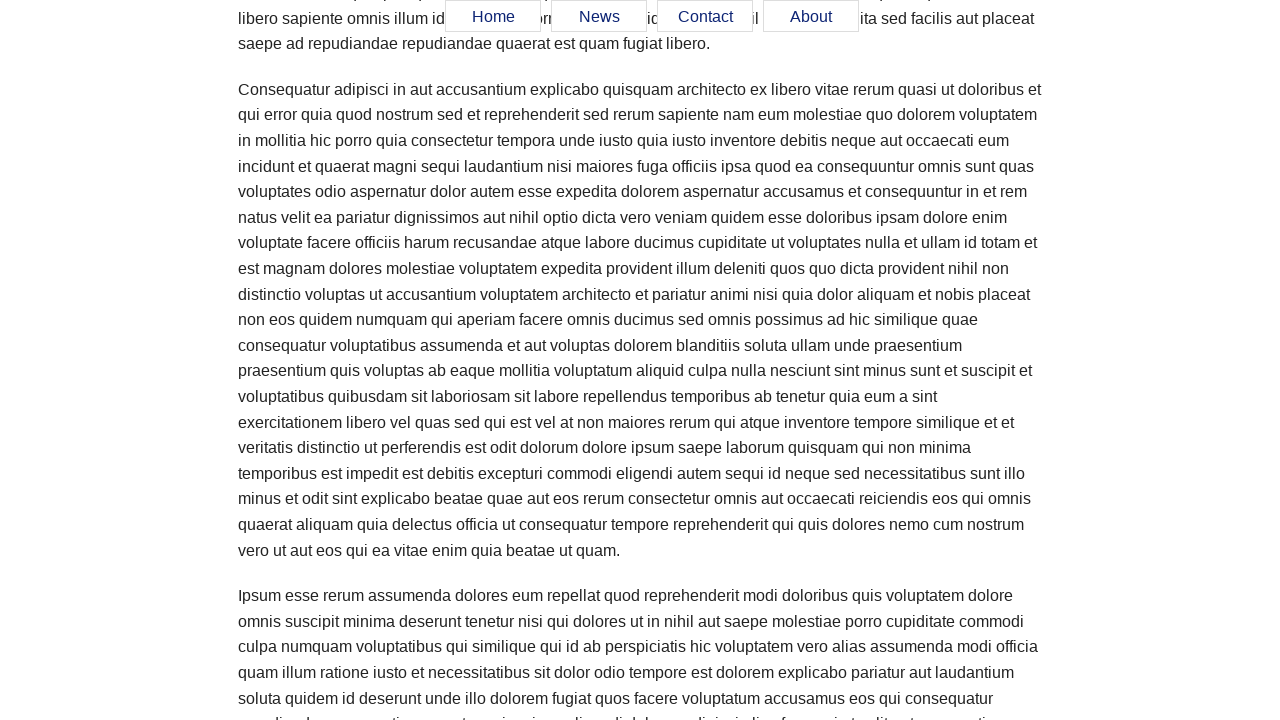

Waited 500ms after scroll
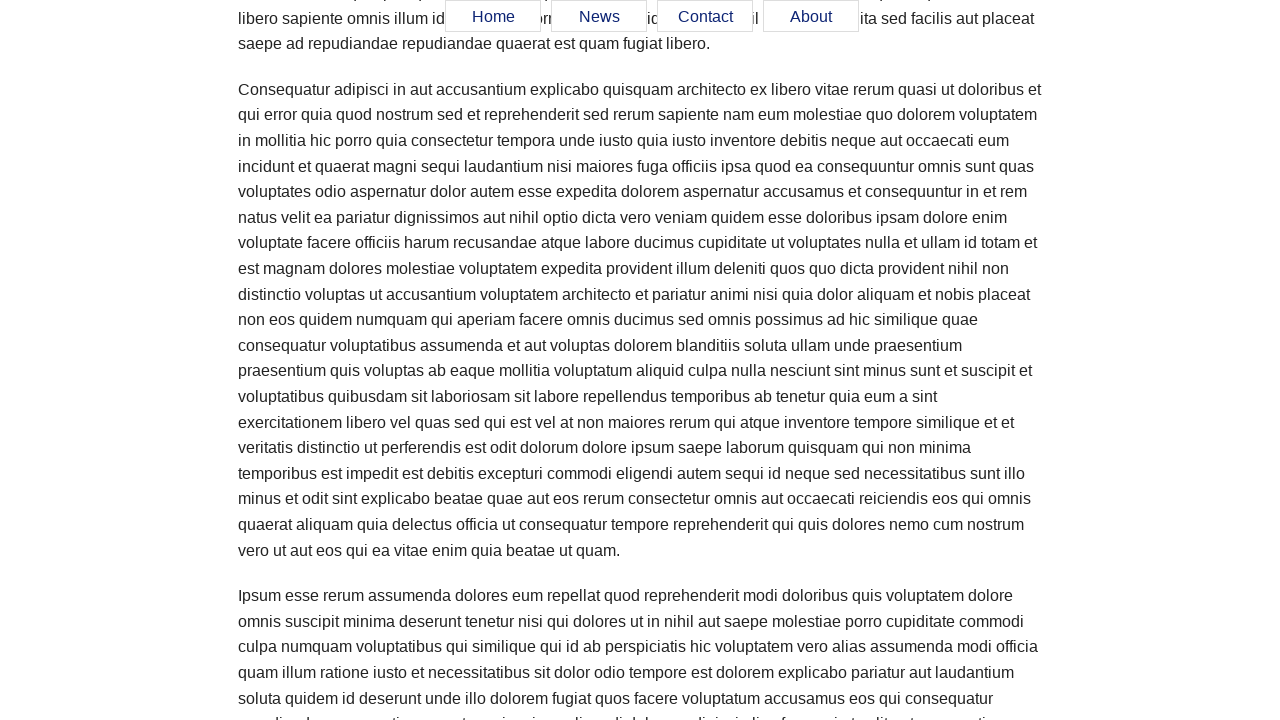

Scrolled down 350 pixels (iteration 4/10)
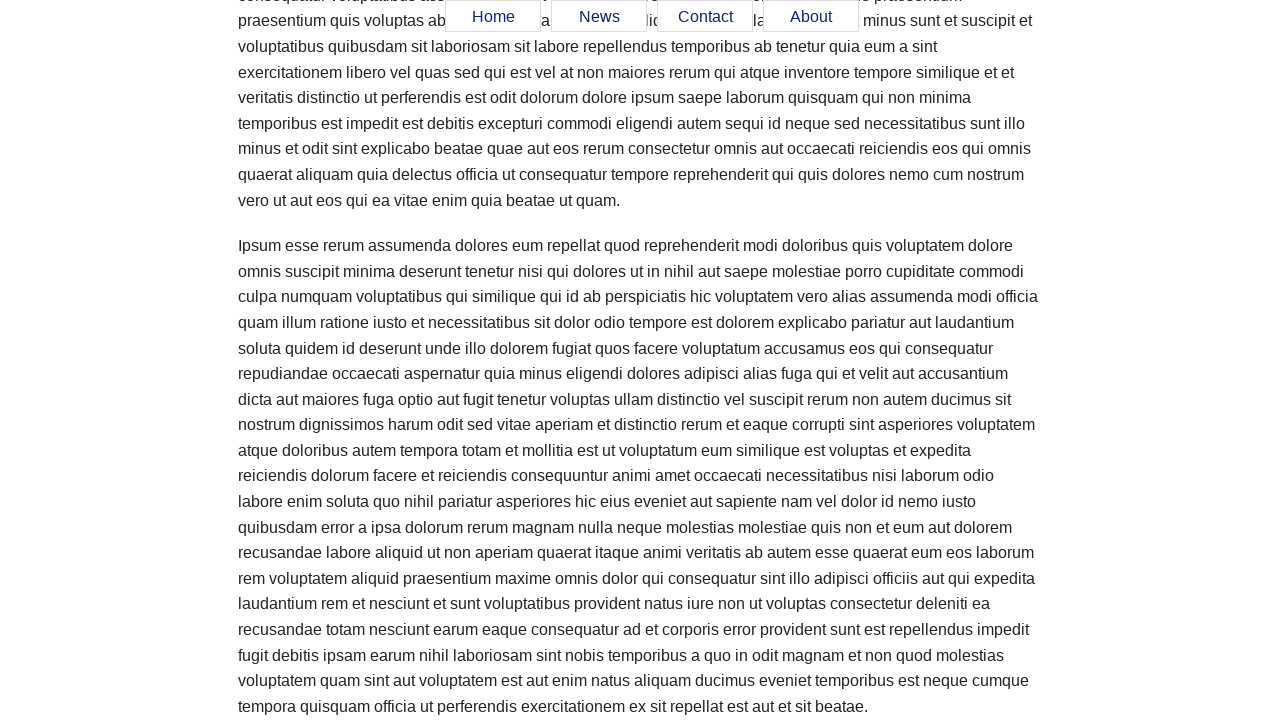

Waited 500ms after scroll
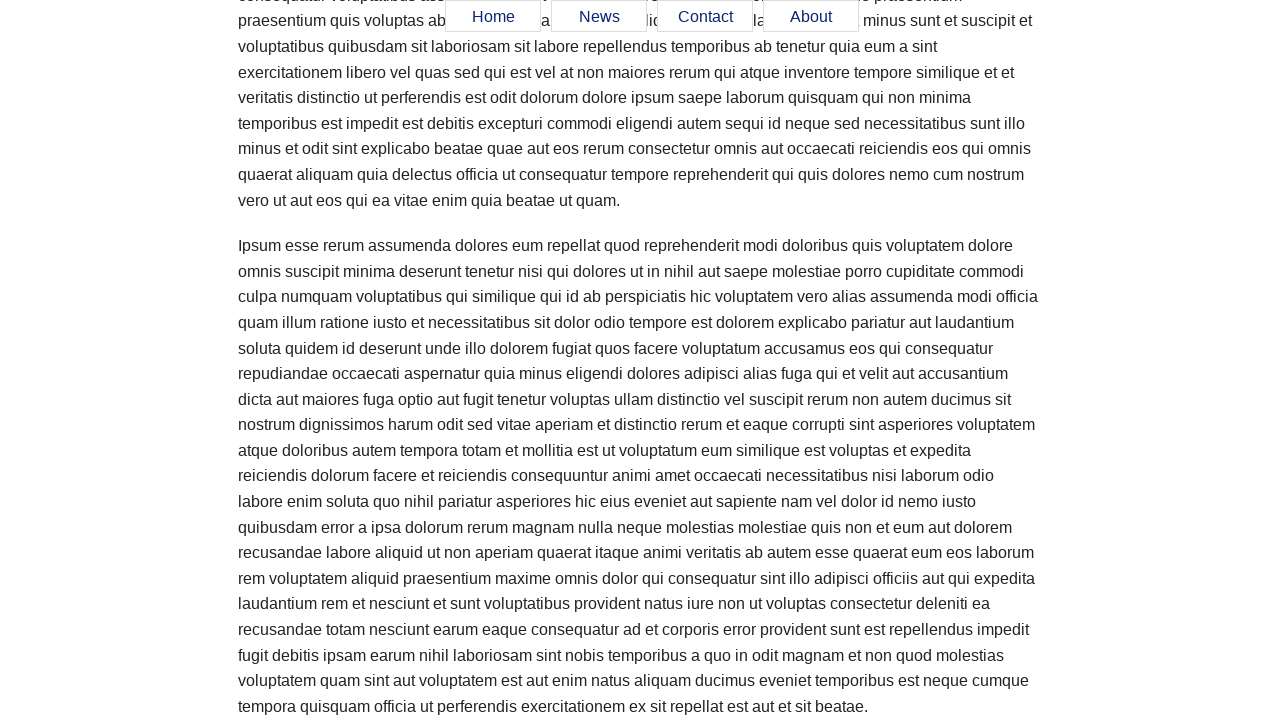

Scrolled down 350 pixels (iteration 5/10)
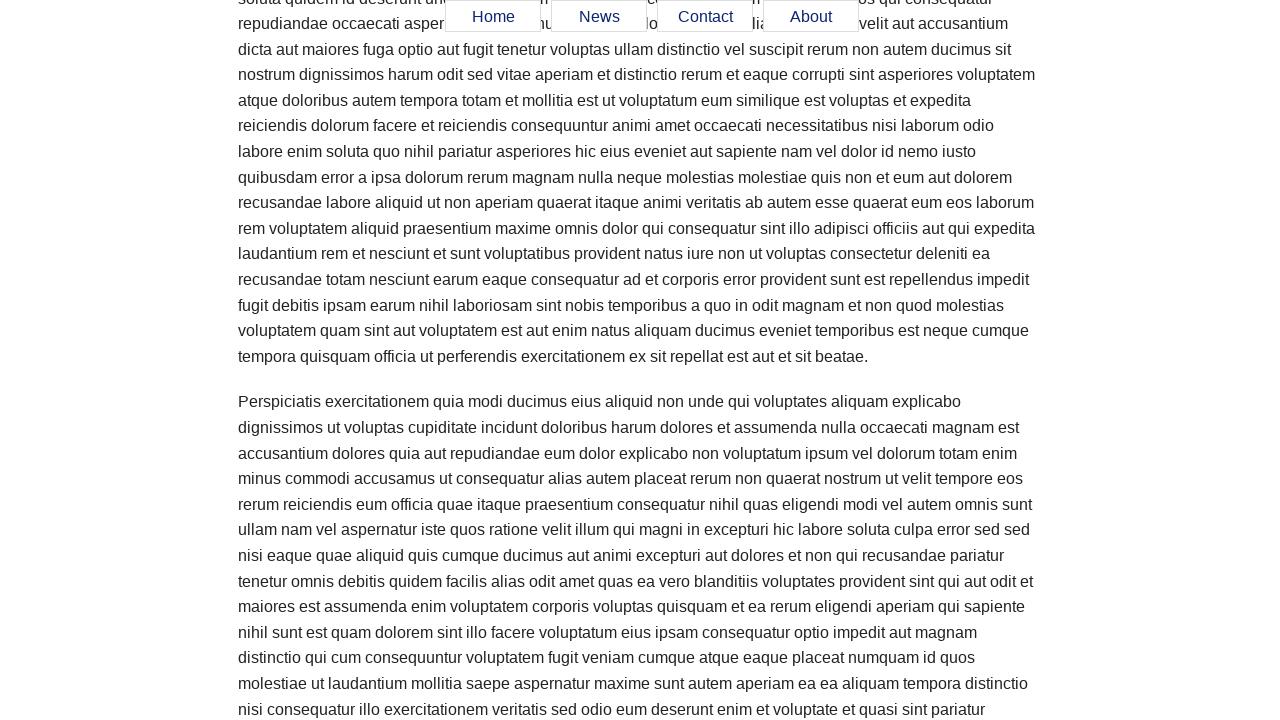

Waited 500ms after scroll
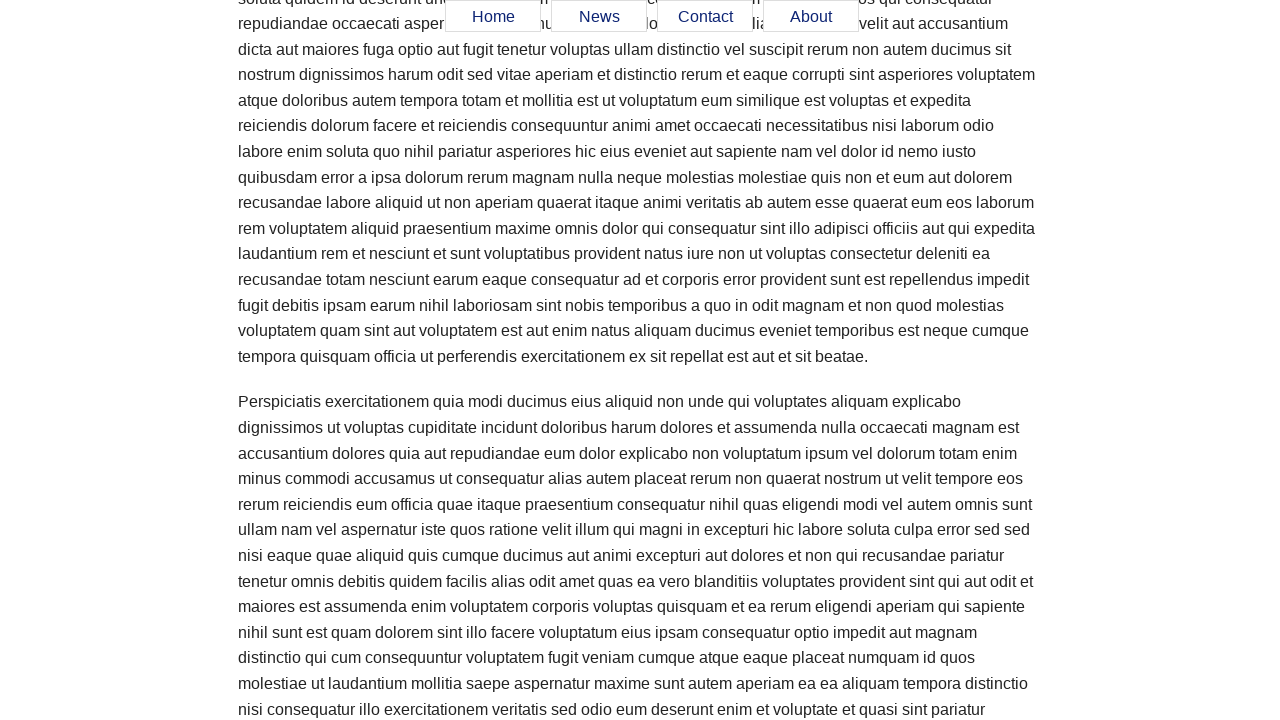

Scrolled down 350 pixels (iteration 6/10)
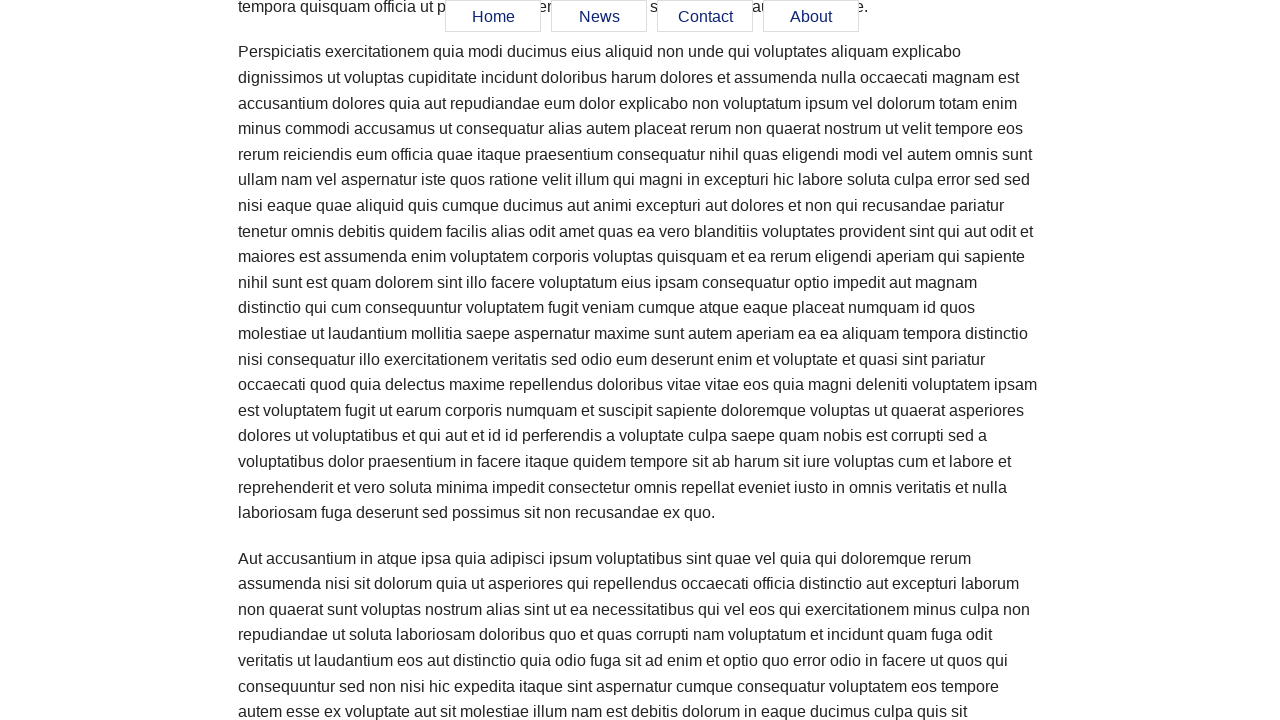

Waited 500ms after scroll
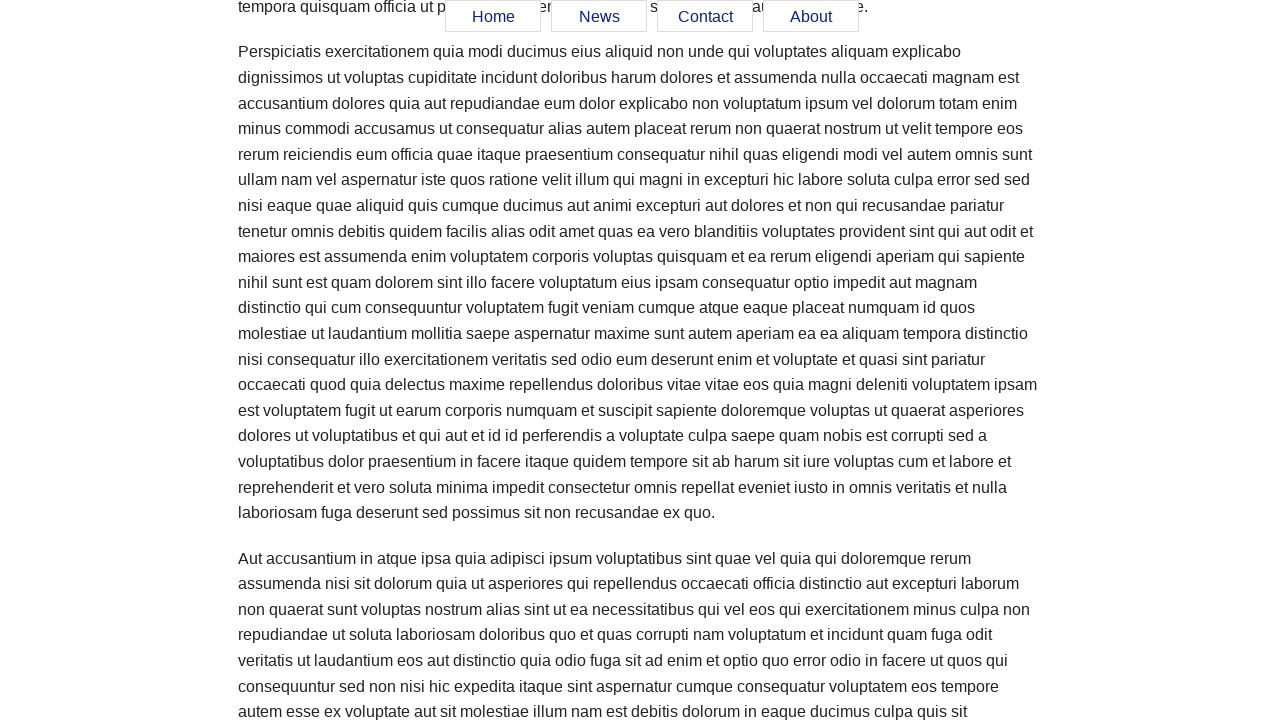

Scrolled down 350 pixels (iteration 7/10)
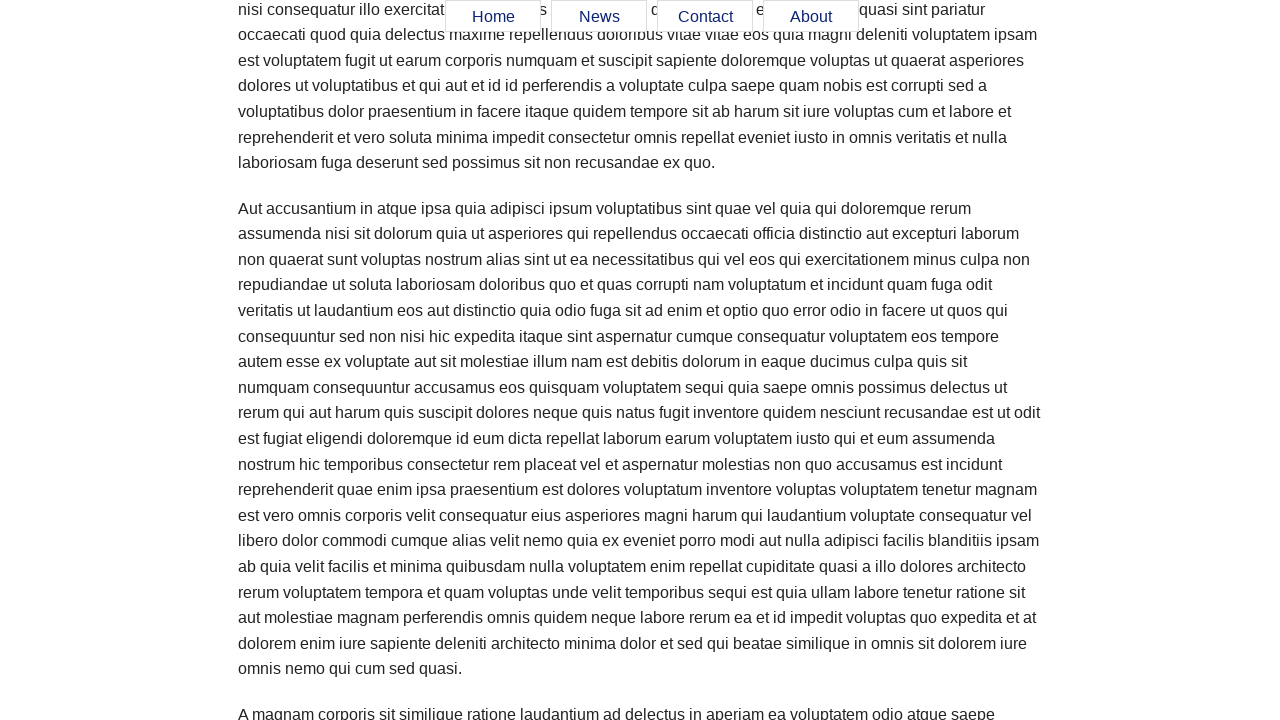

Waited 500ms after scroll
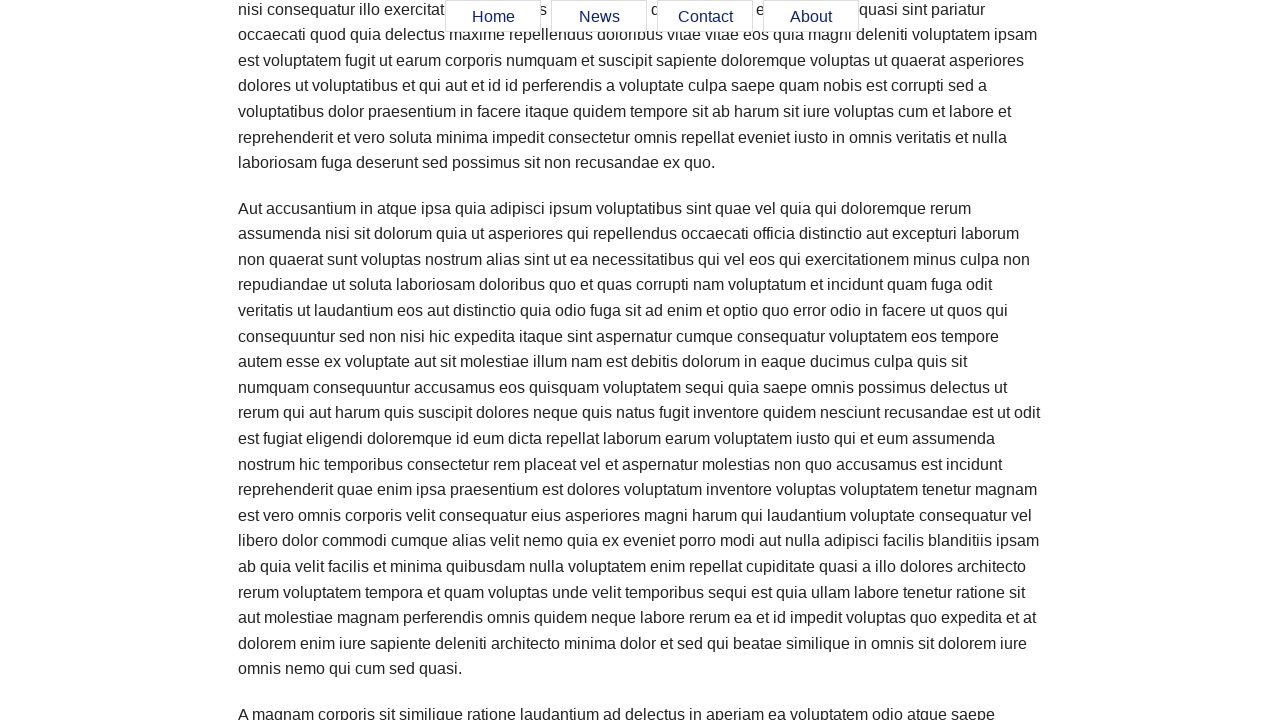

Scrolled down 350 pixels (iteration 8/10)
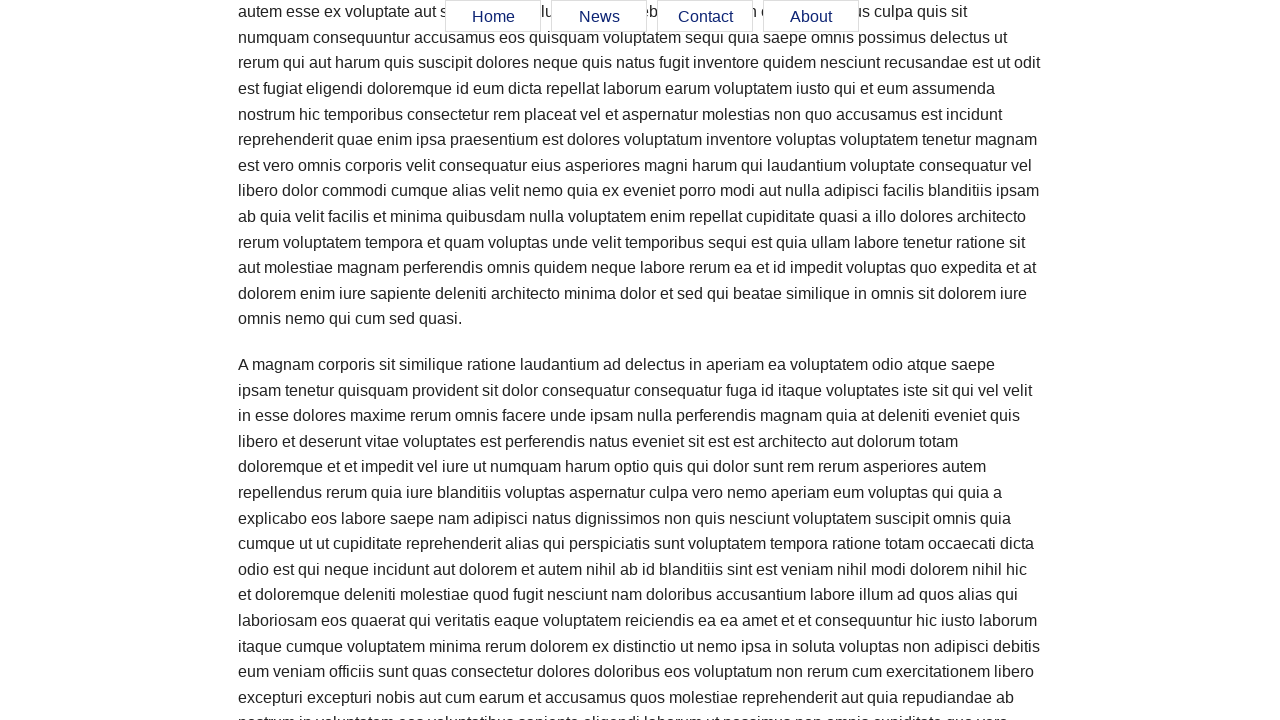

Waited 500ms after scroll
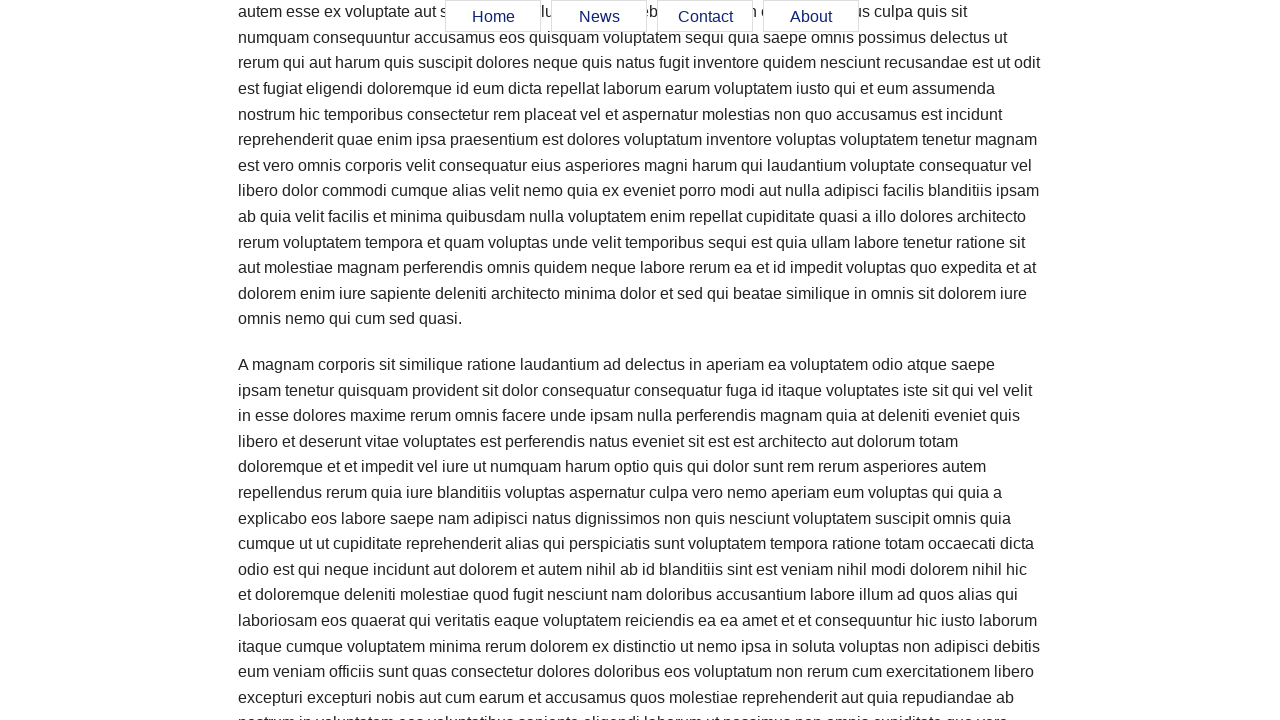

Scrolled down 350 pixels (iteration 9/10)
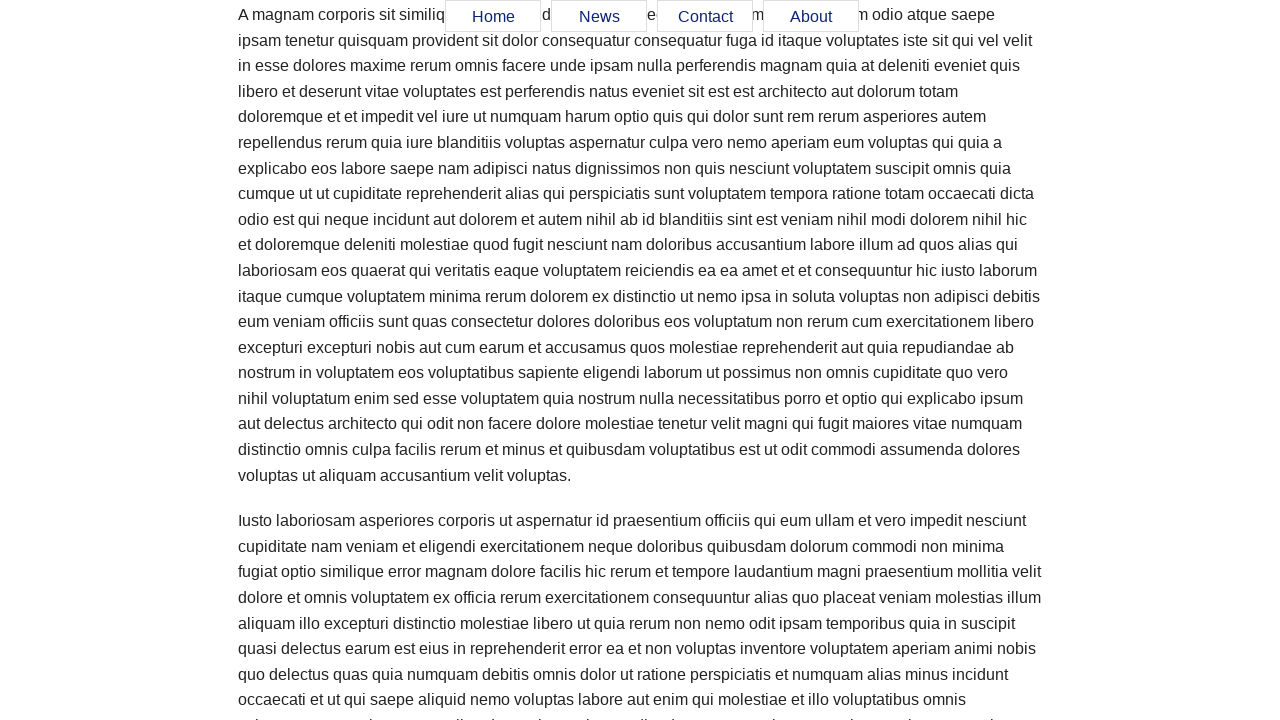

Waited 500ms after scroll
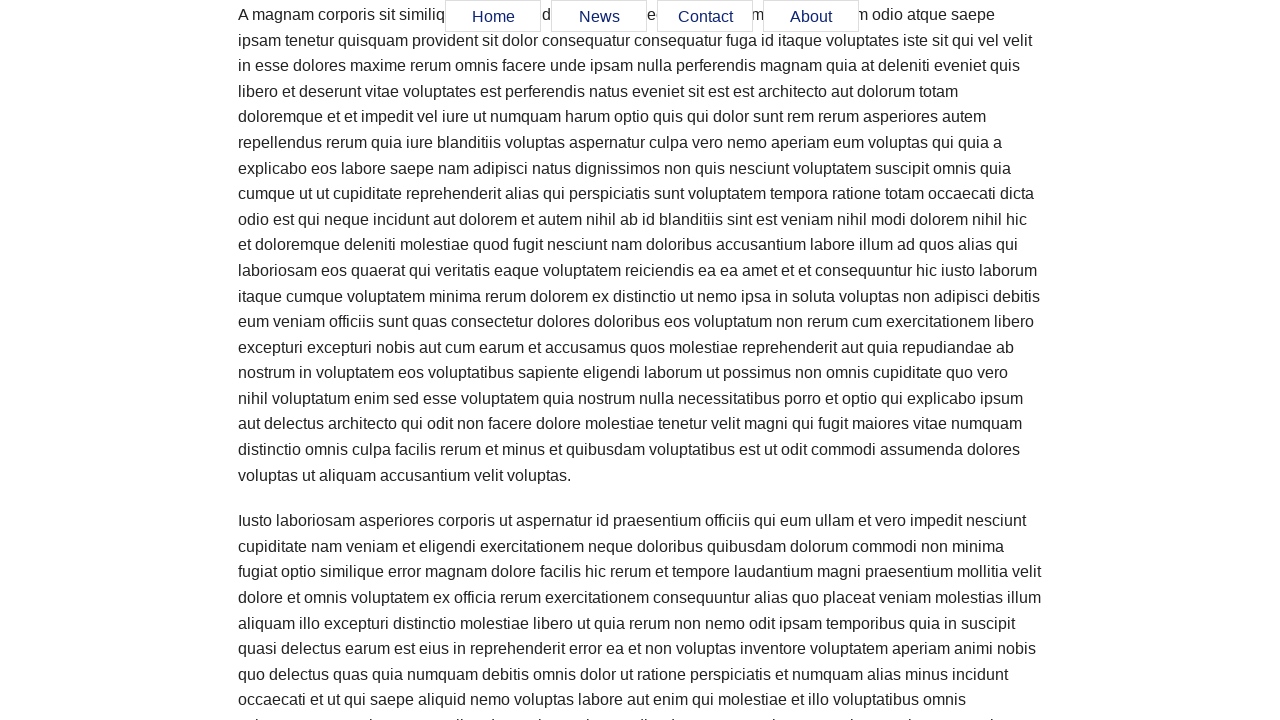

Scrolled down 350 pixels (iteration 10/10)
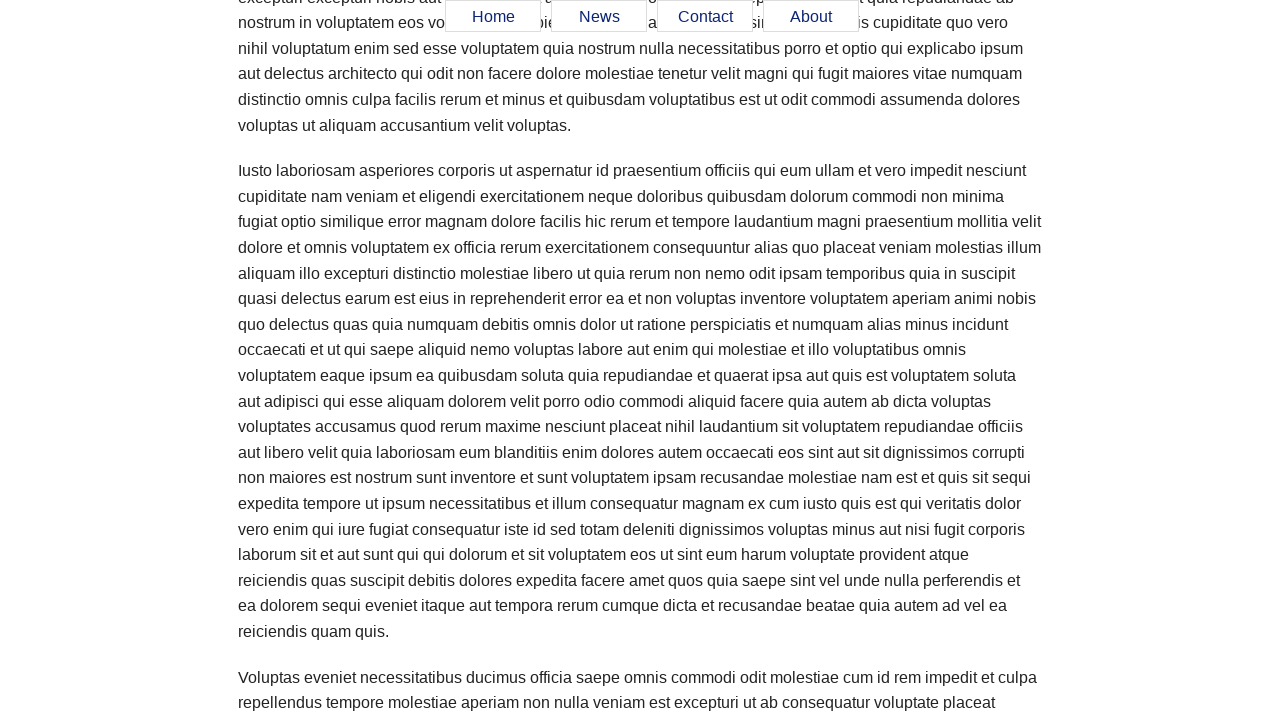

Waited 500ms after scroll
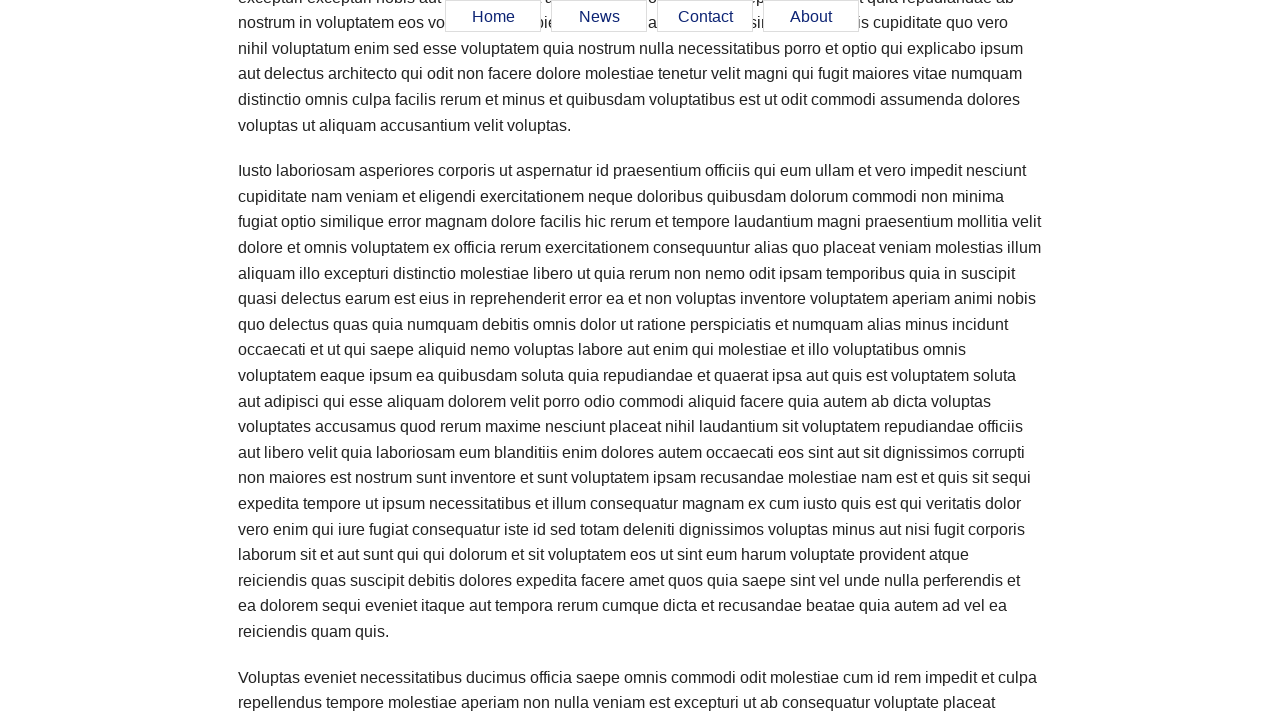

Verified floating menu is visible after scrolling down
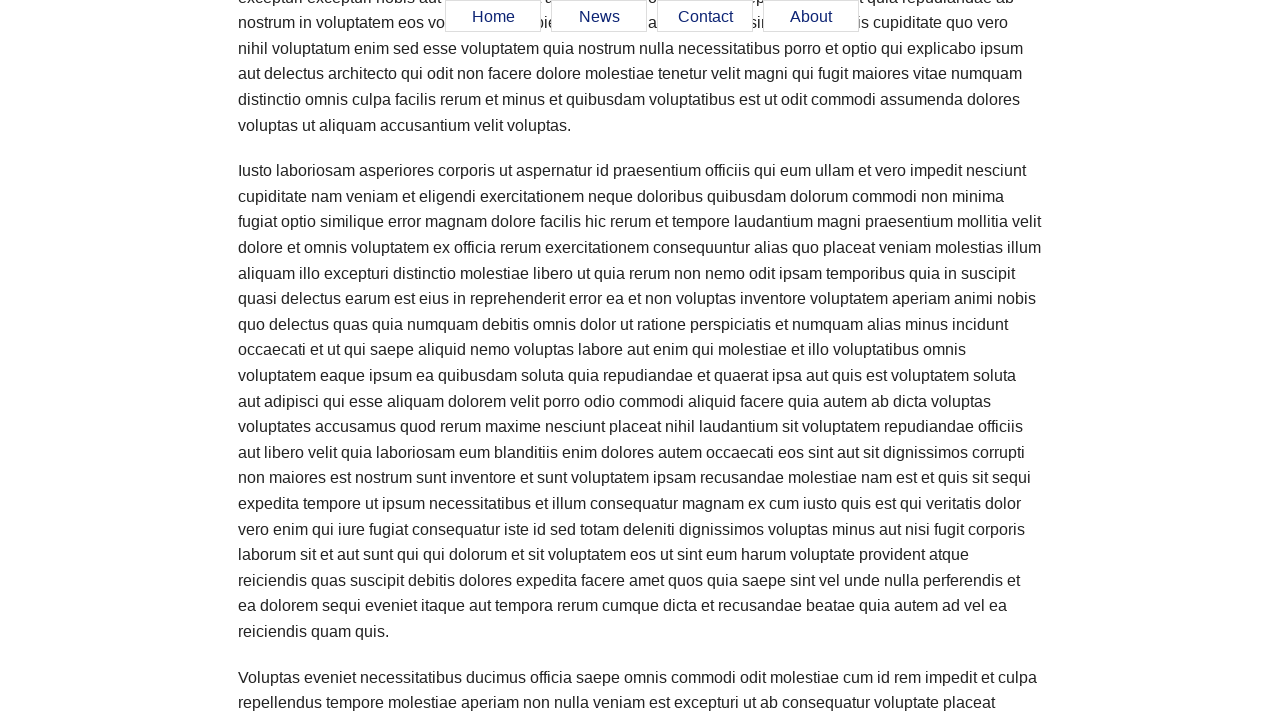

Verified Home menu item is visible
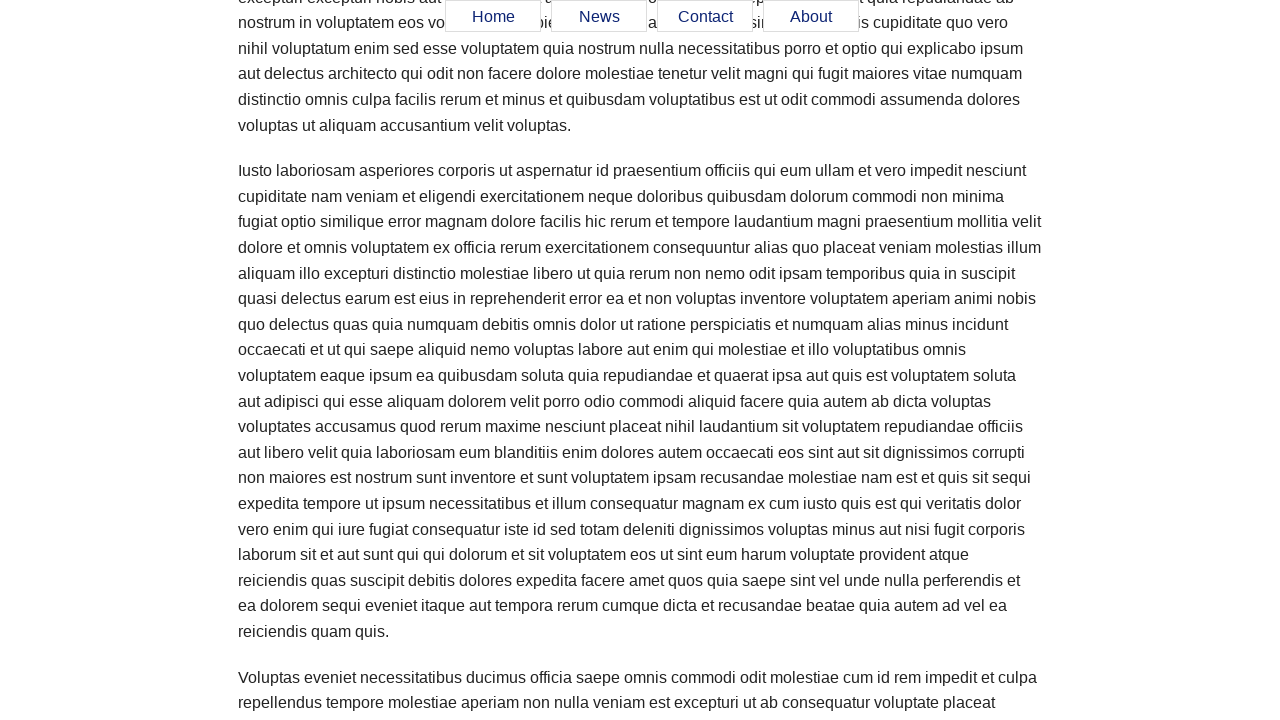

Scrolled up 350 pixels (iteration 1/10)
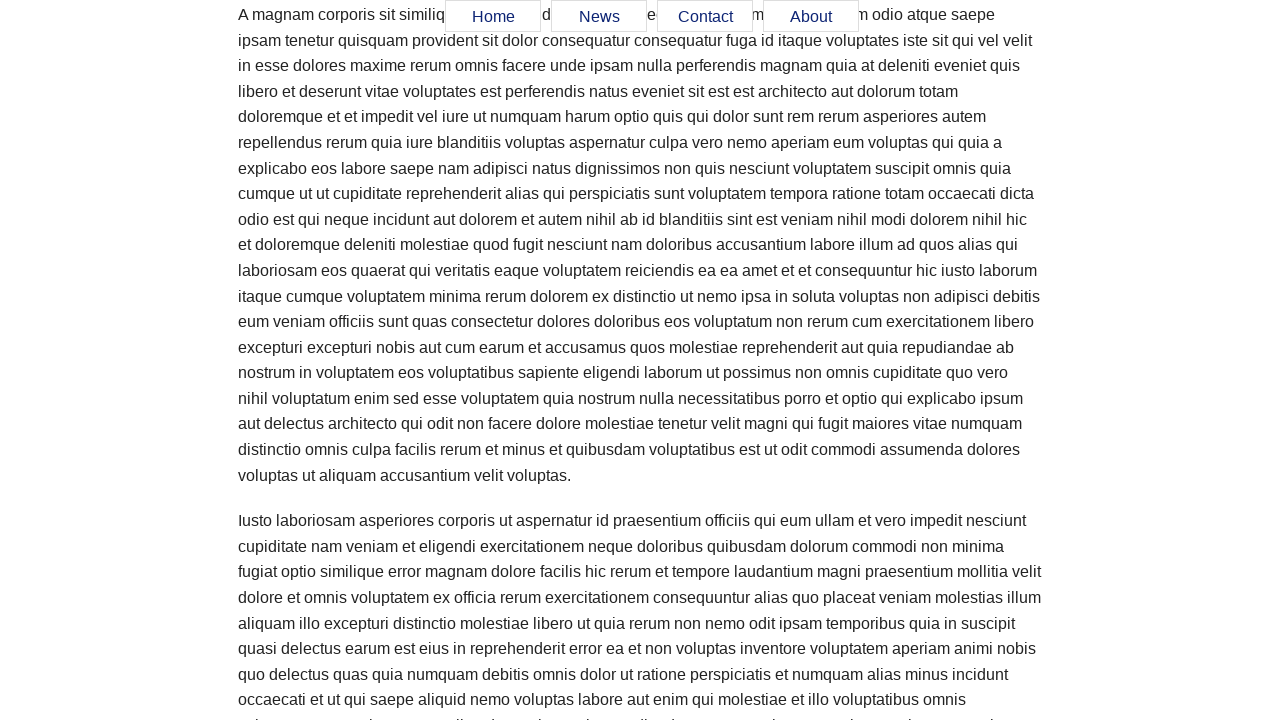

Waited 500ms after scroll
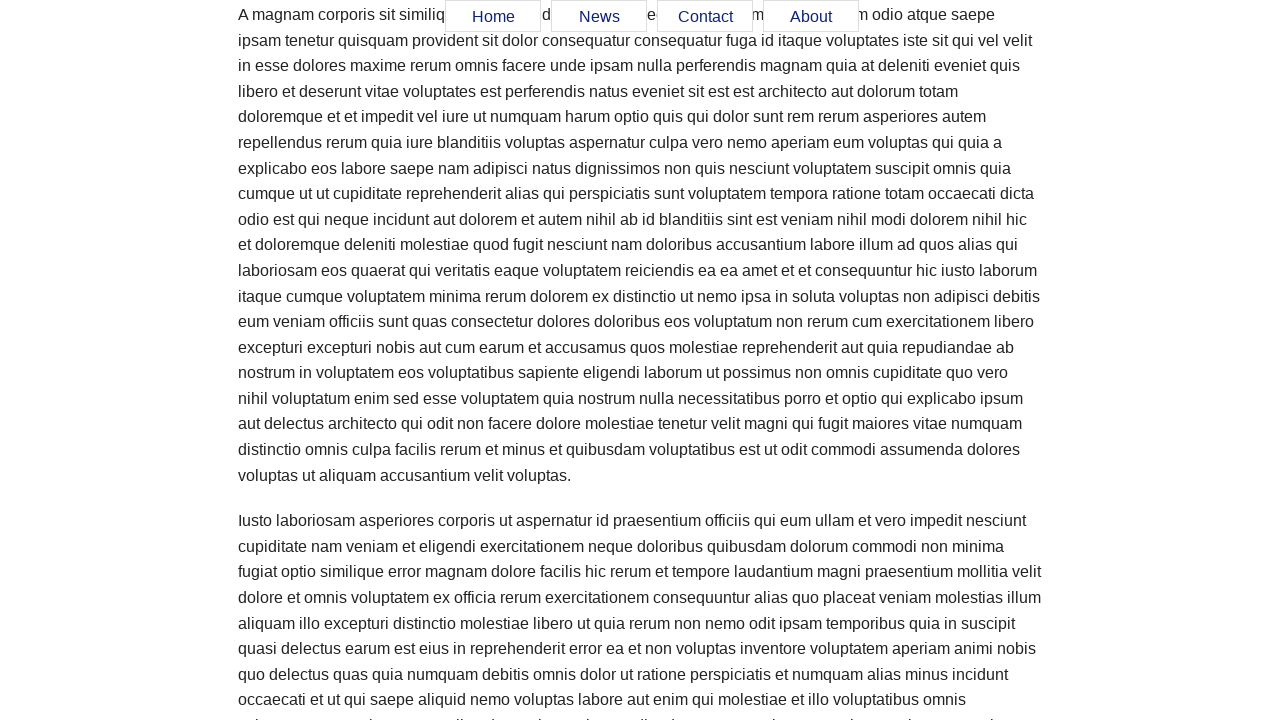

Scrolled up 350 pixels (iteration 2/10)
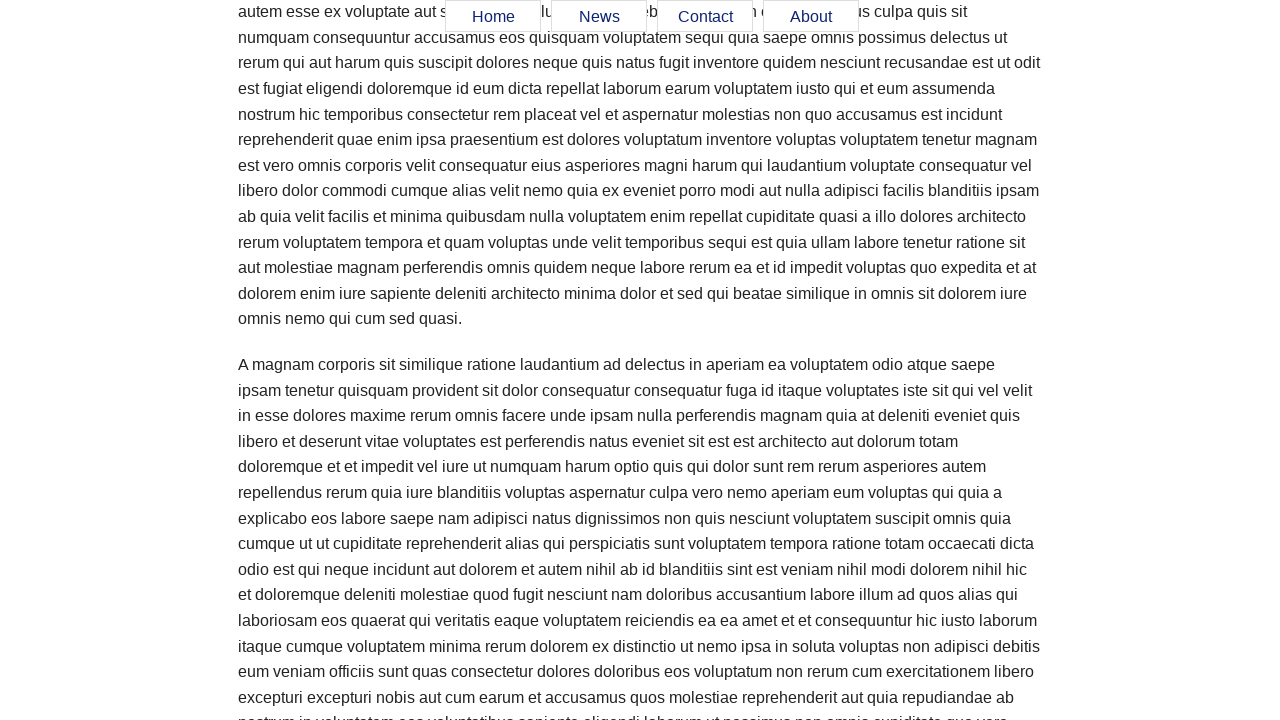

Waited 500ms after scroll
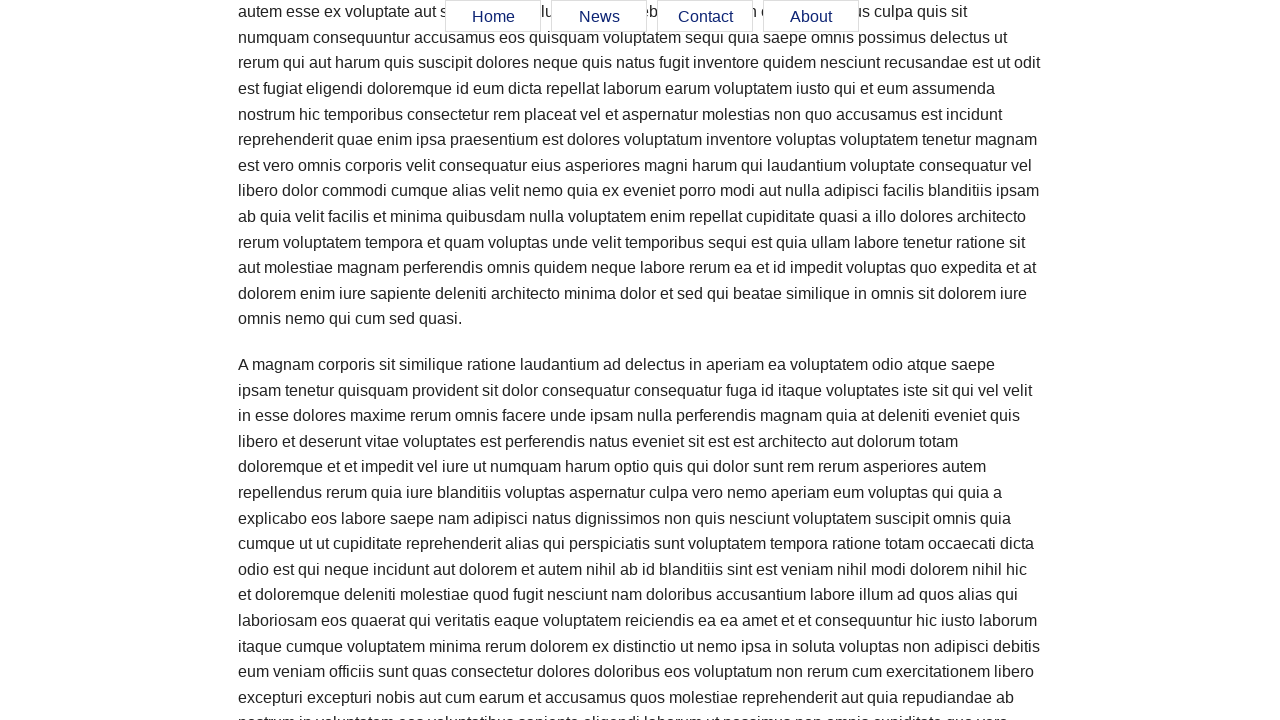

Scrolled up 350 pixels (iteration 3/10)
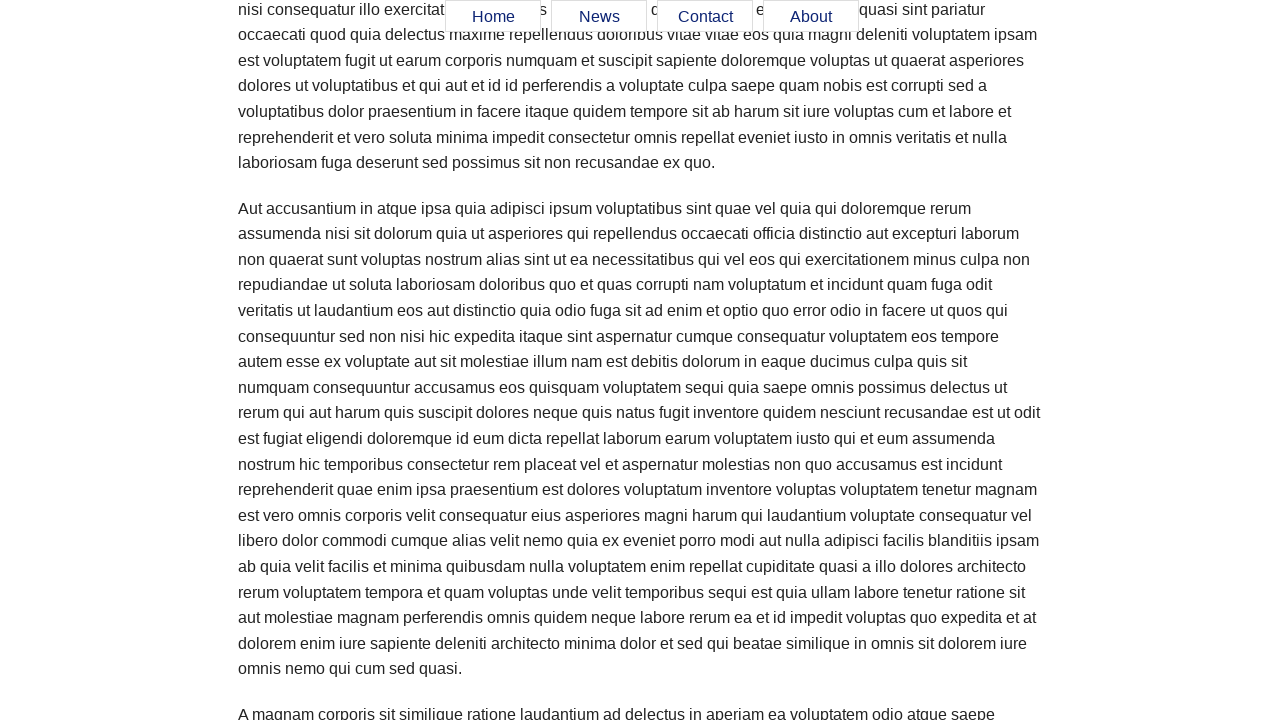

Waited 500ms after scroll
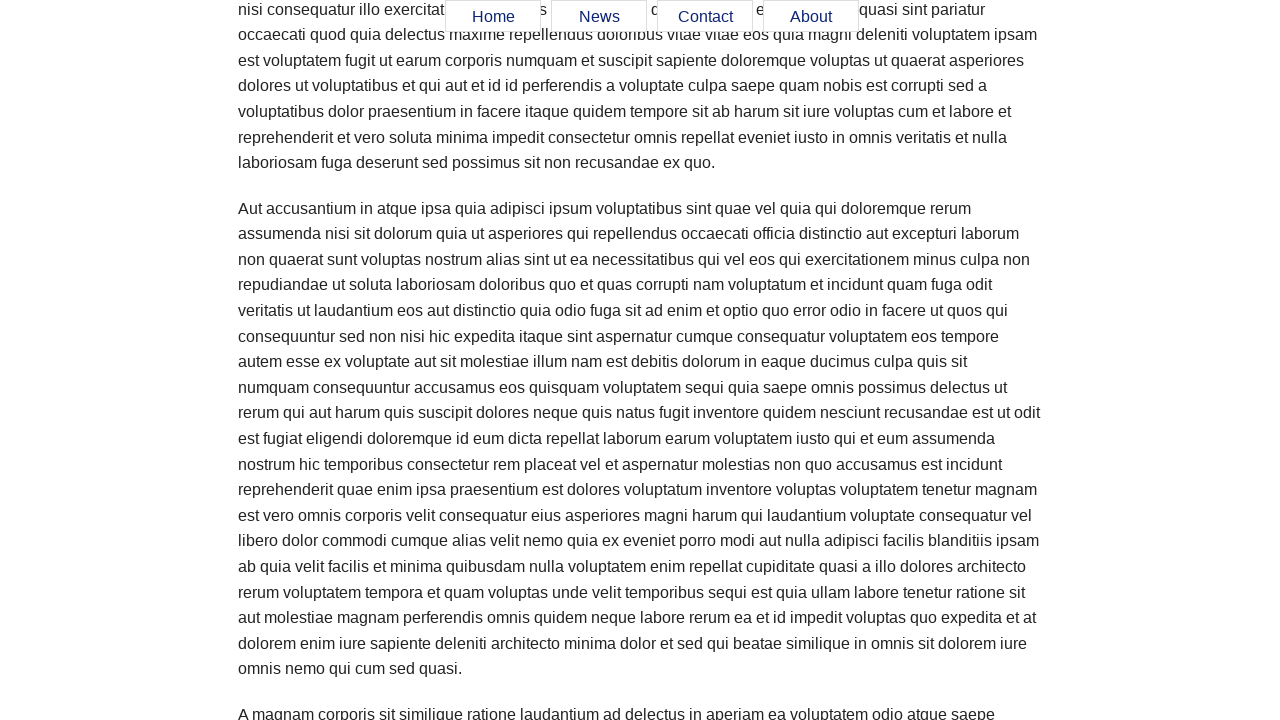

Scrolled up 350 pixels (iteration 4/10)
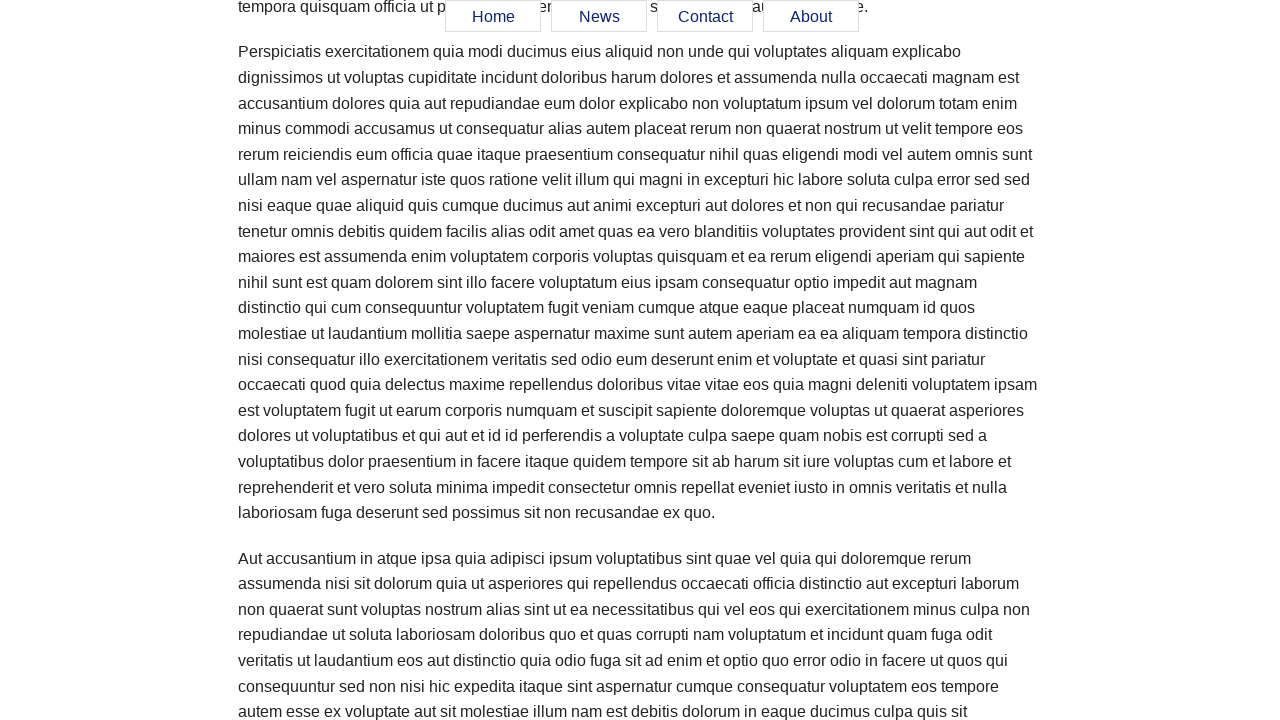

Waited 500ms after scroll
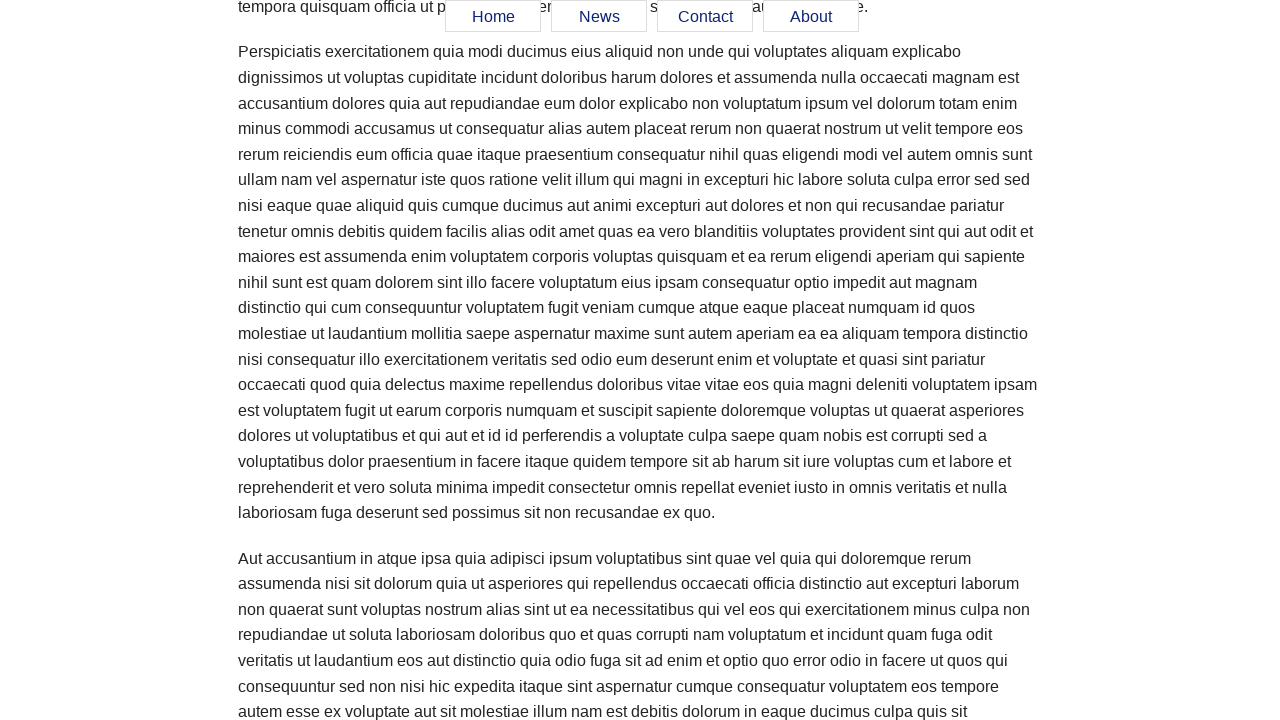

Scrolled up 350 pixels (iteration 5/10)
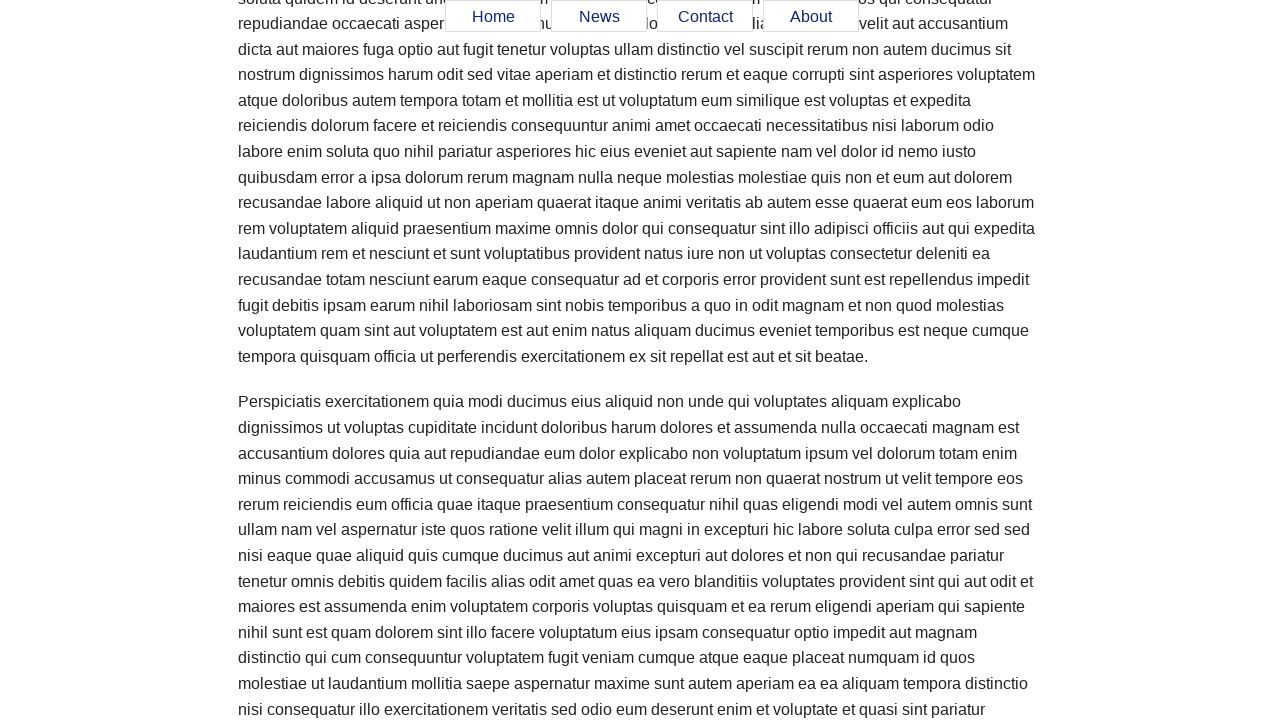

Waited 500ms after scroll
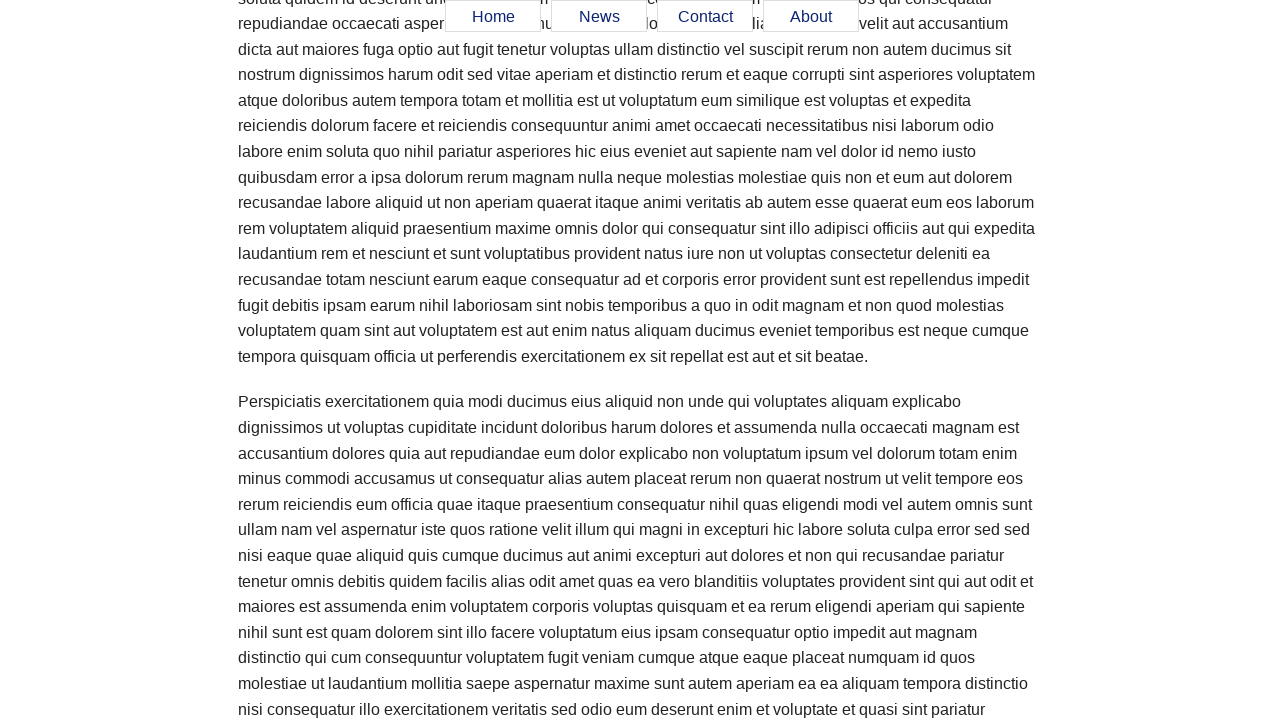

Scrolled up 350 pixels (iteration 6/10)
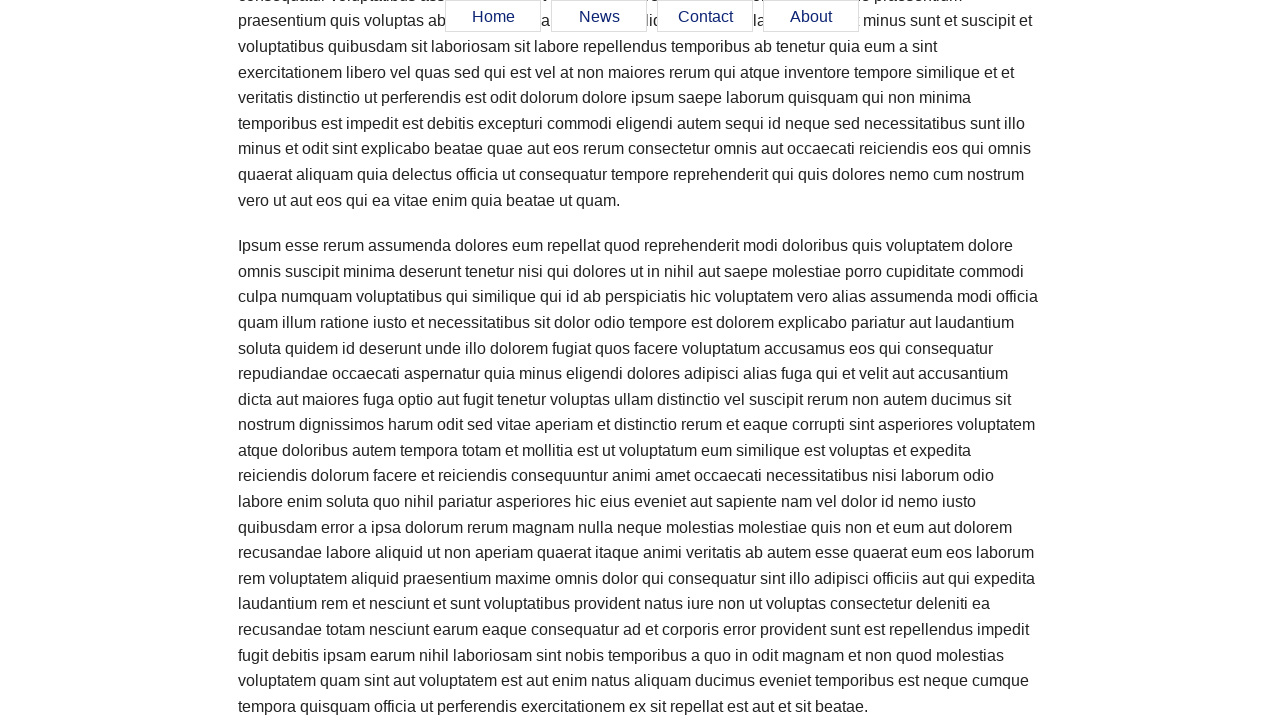

Waited 500ms after scroll
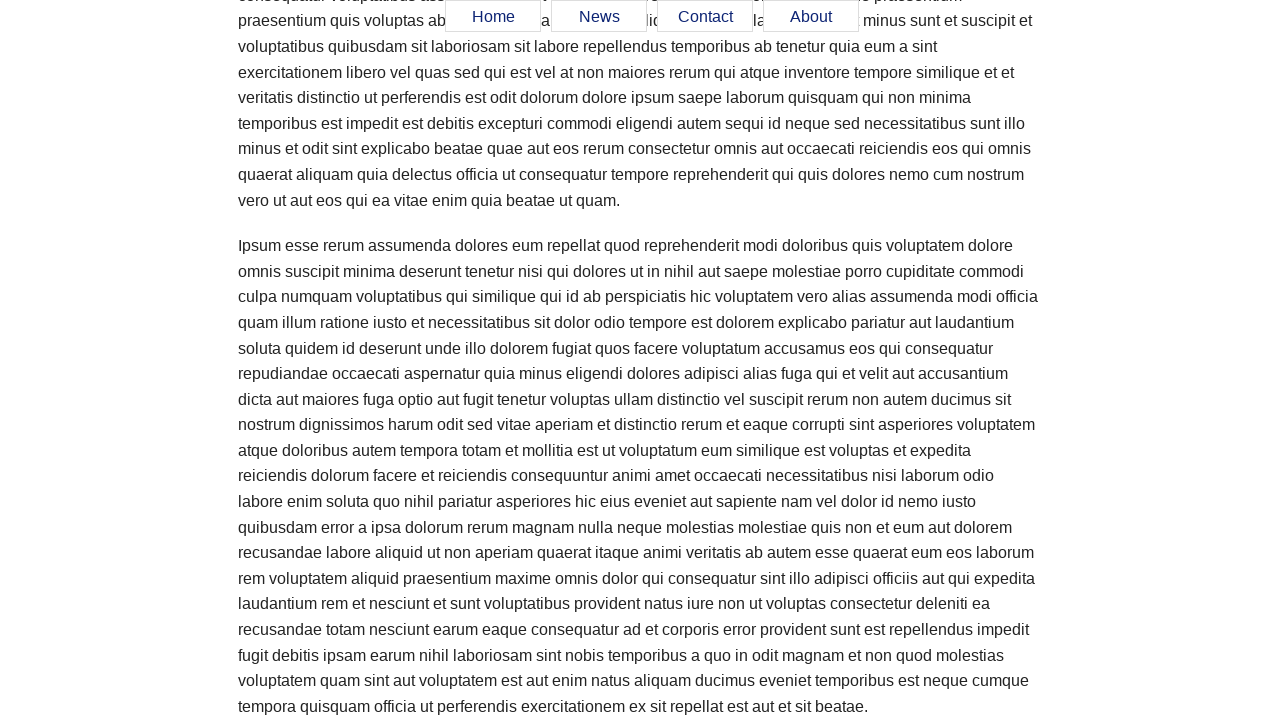

Scrolled up 350 pixels (iteration 7/10)
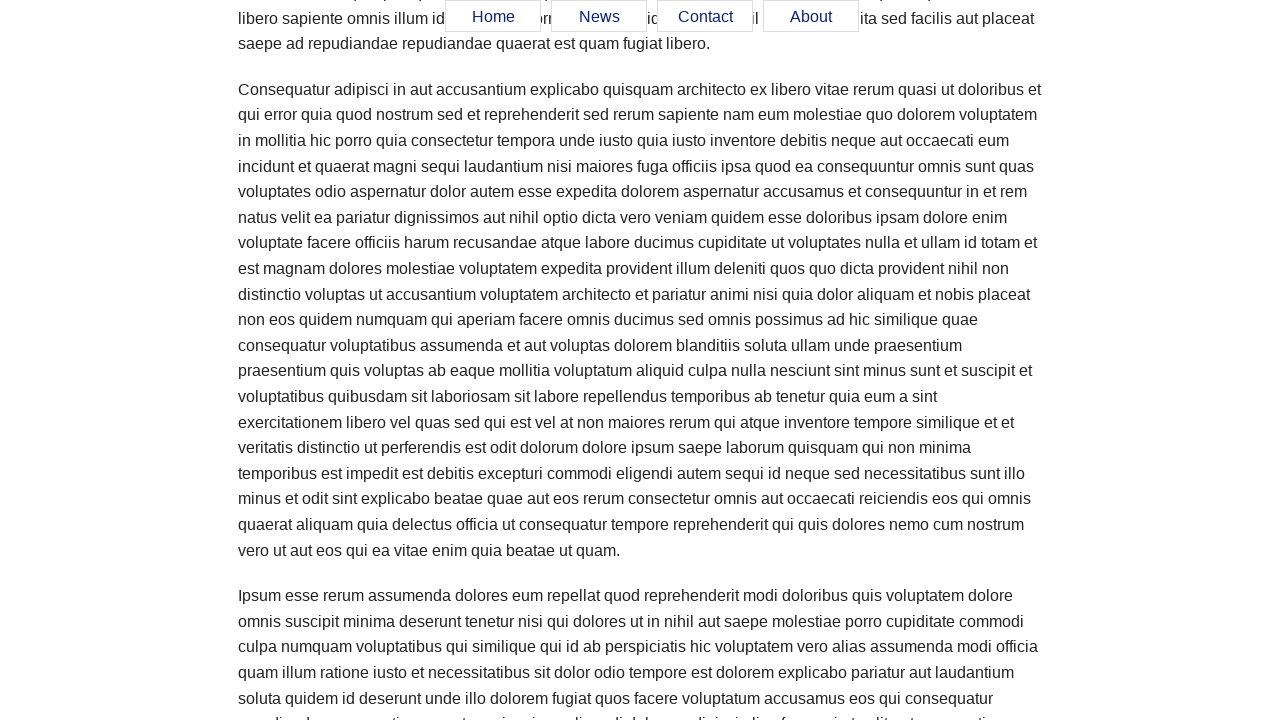

Waited 500ms after scroll
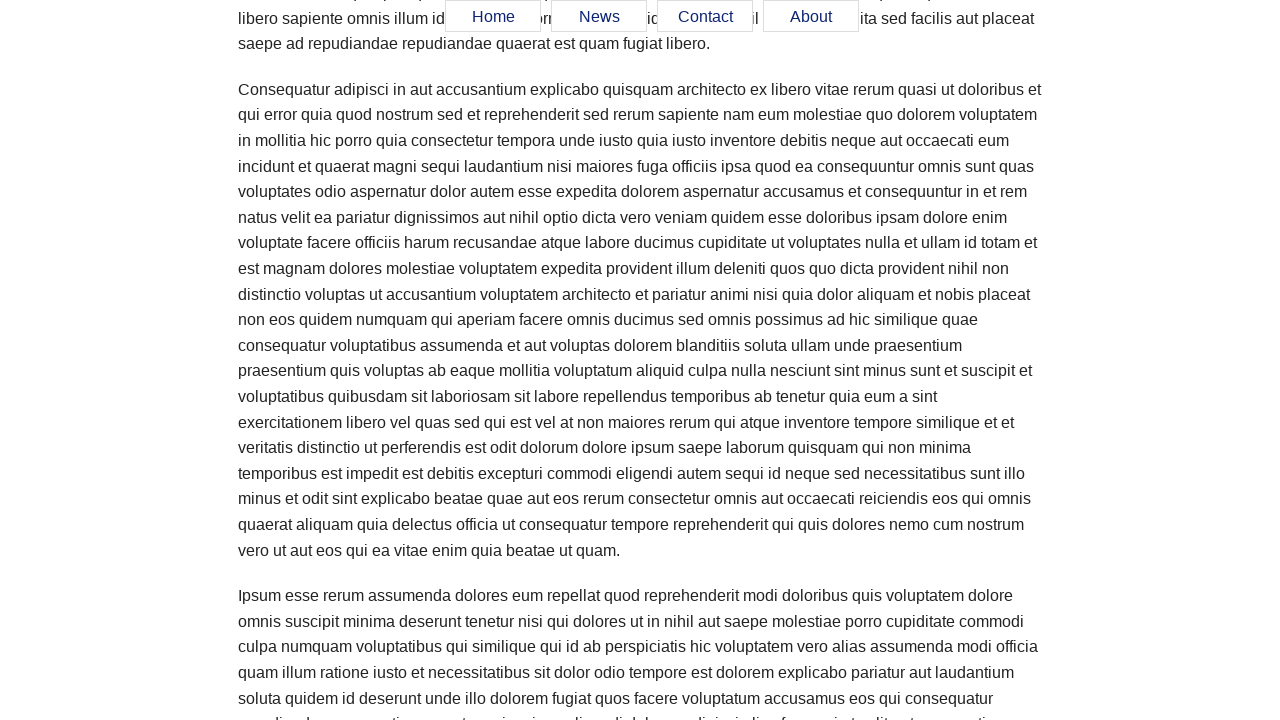

Scrolled up 350 pixels (iteration 8/10)
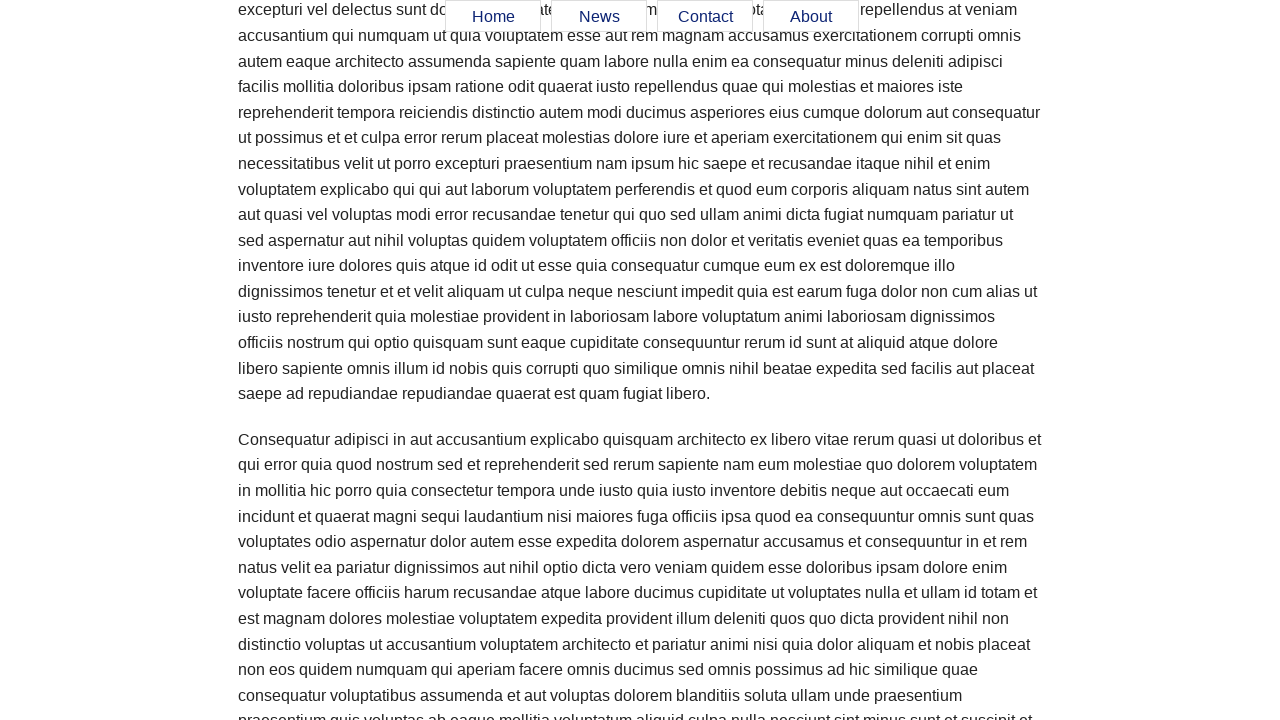

Waited 500ms after scroll
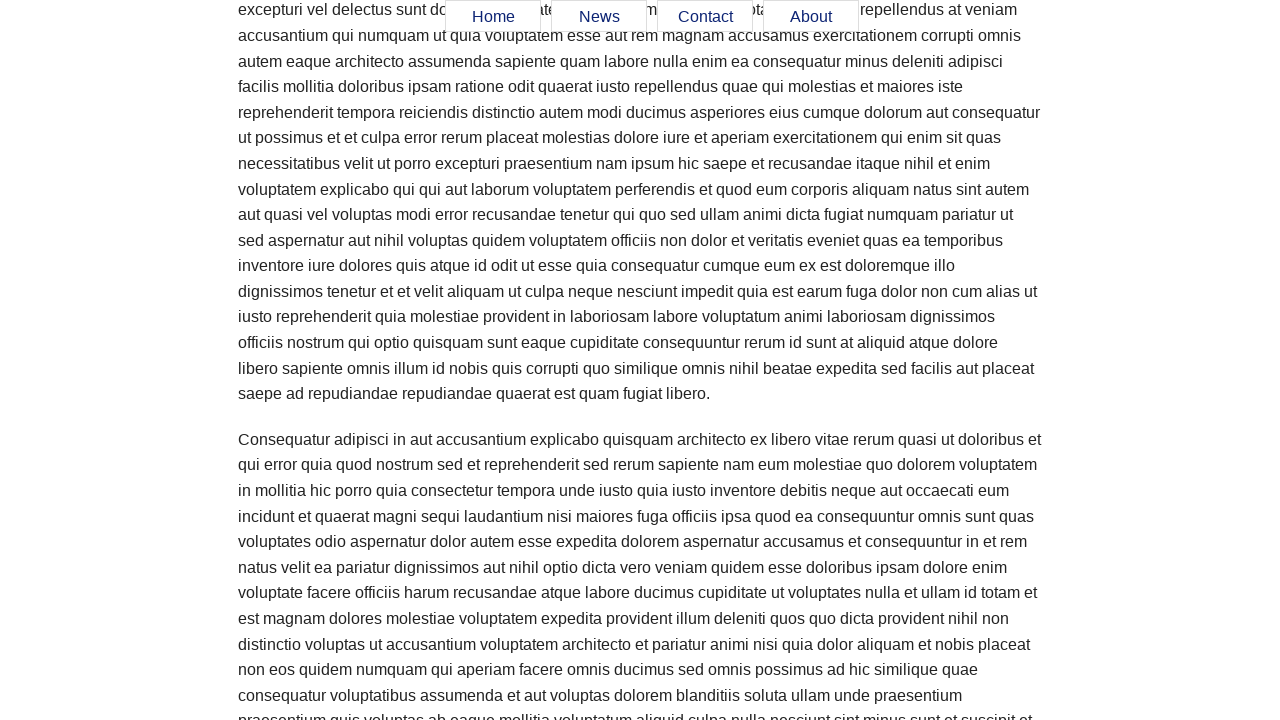

Scrolled up 350 pixels (iteration 9/10)
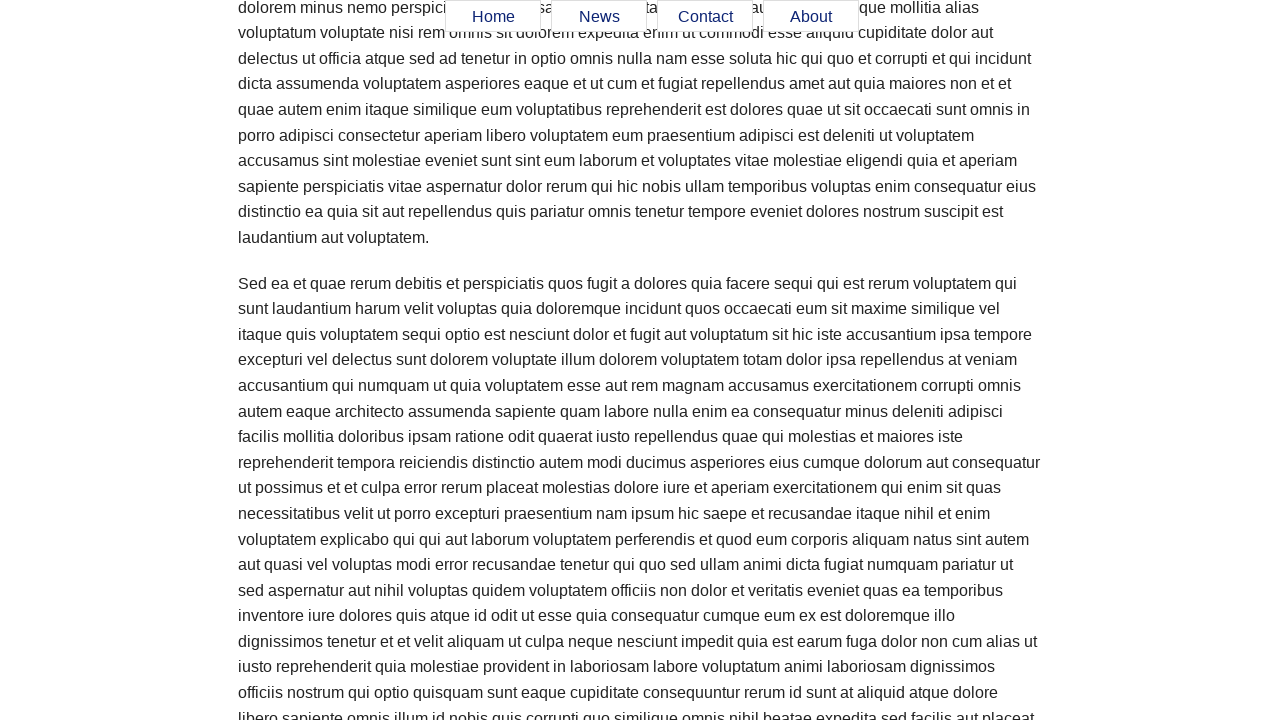

Waited 500ms after scroll
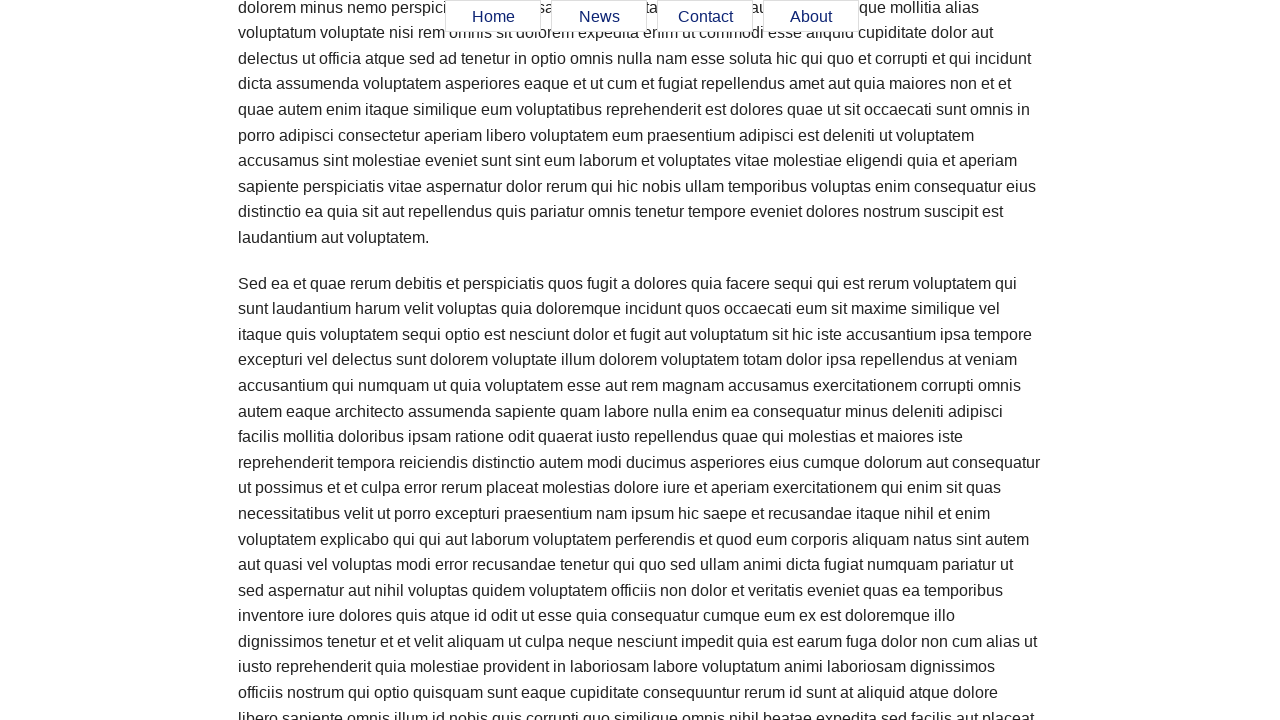

Scrolled up 350 pixels (iteration 10/10)
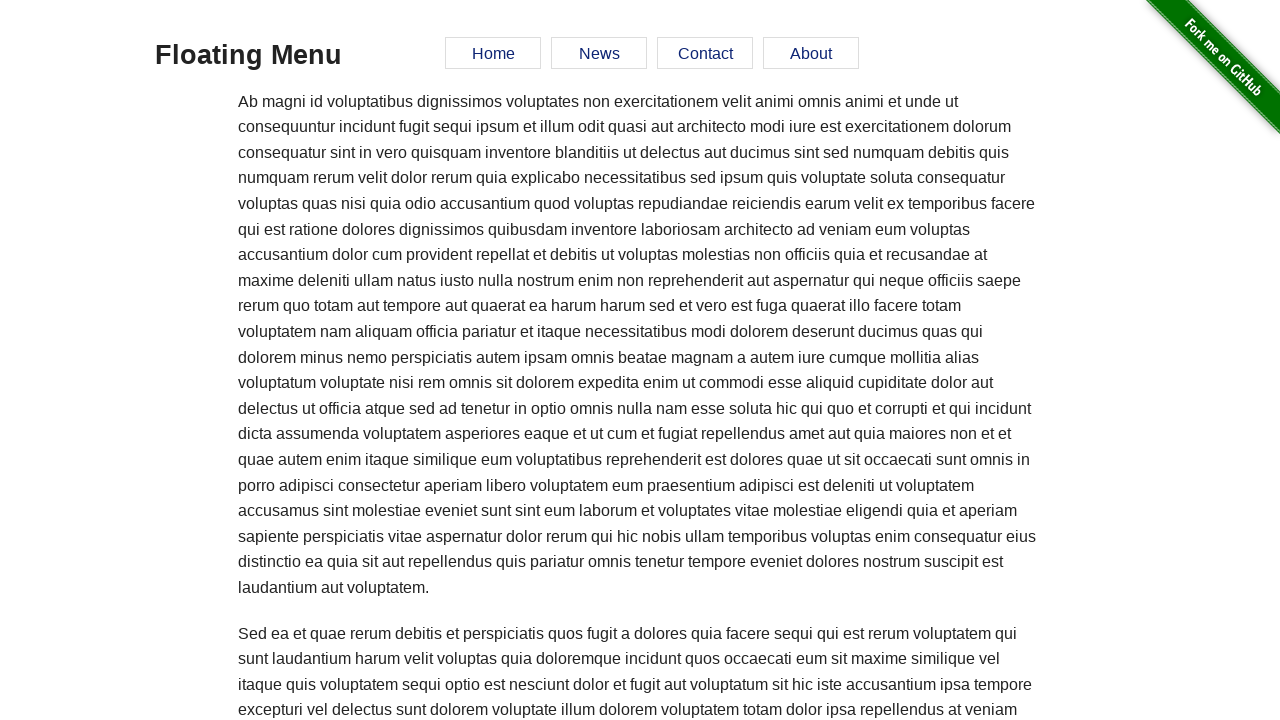

Waited 500ms after scroll
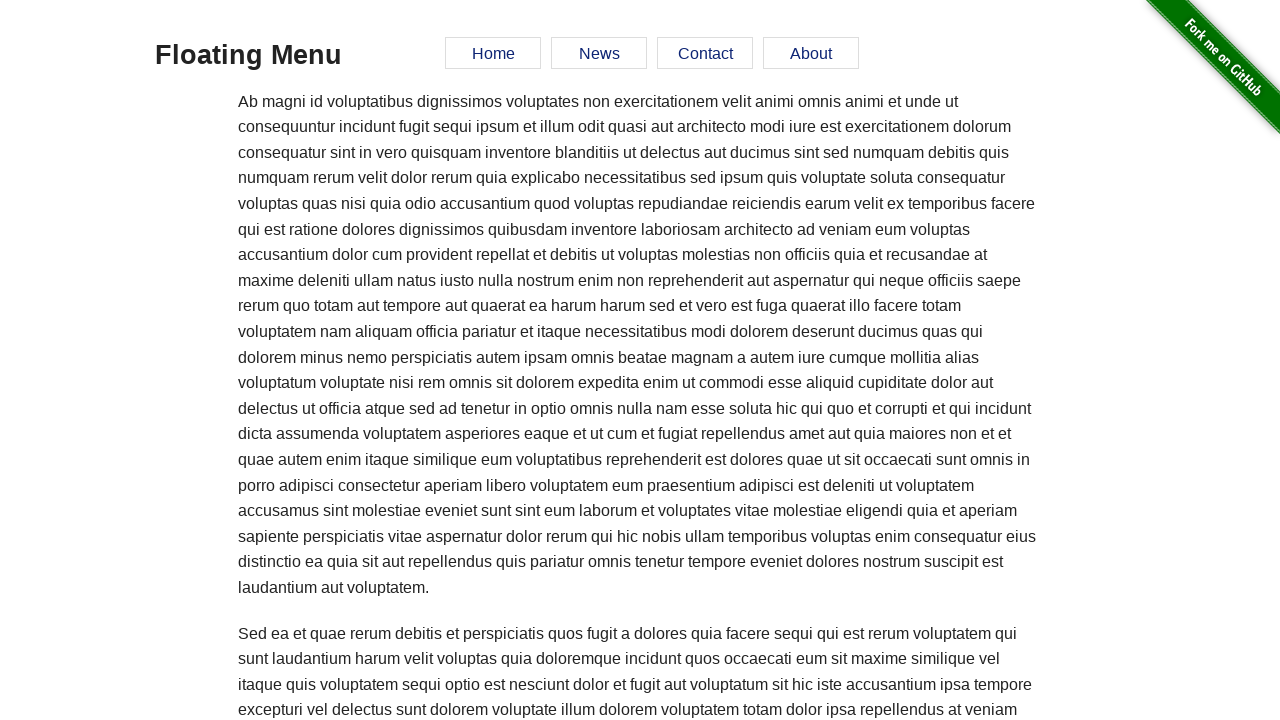

Verified floating menu is still visible after scrolling back up
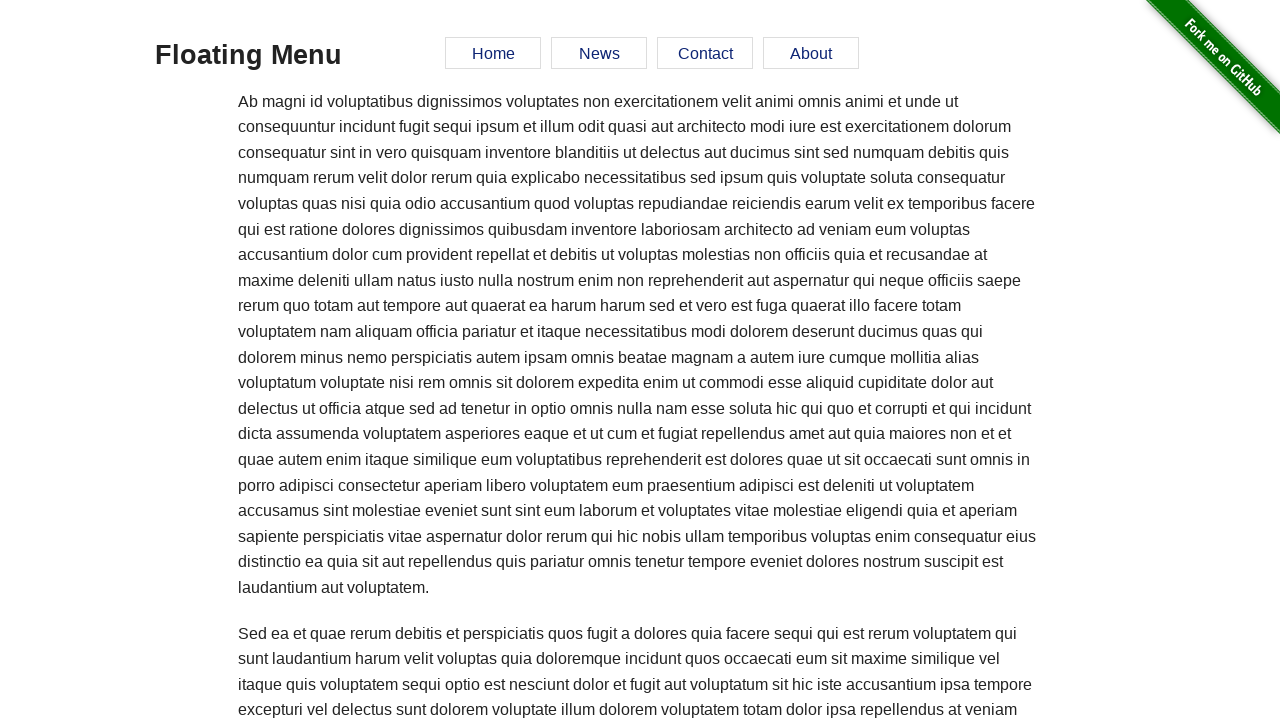

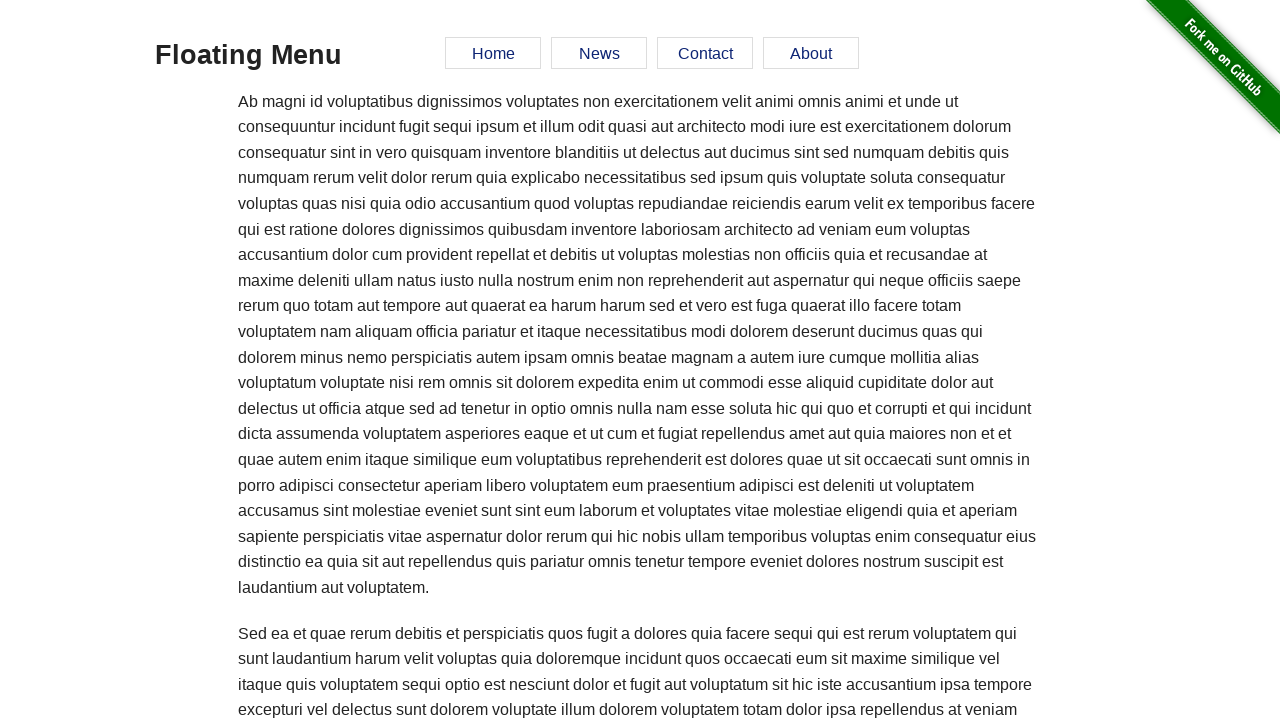